Tests the Input Form Submit page on LambdaTest Selenium Playground by first clicking submit to trigger validation, then filling out all form fields (name, email, password, company, website, city, country, addresses, state, zip code) and submitting to verify the success message is displayed.

Starting URL: https://www.lambdatest.com/selenium-playground

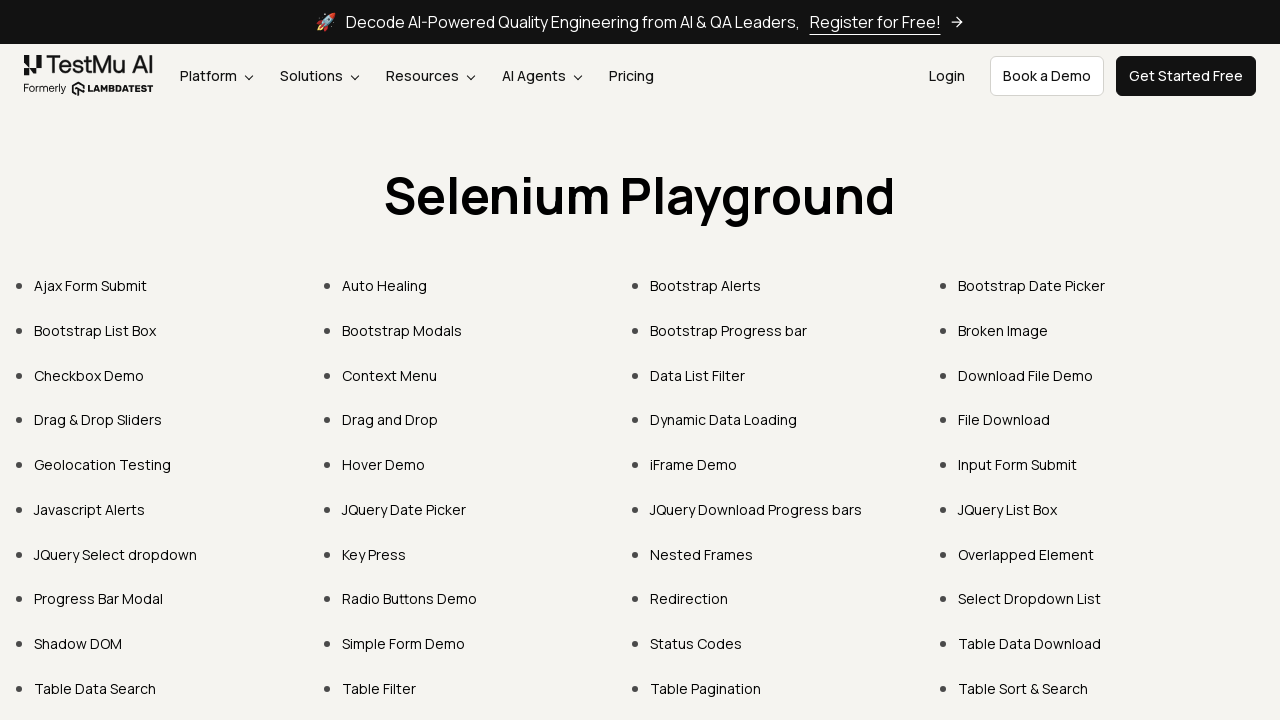

Set viewport size to 1900x1050
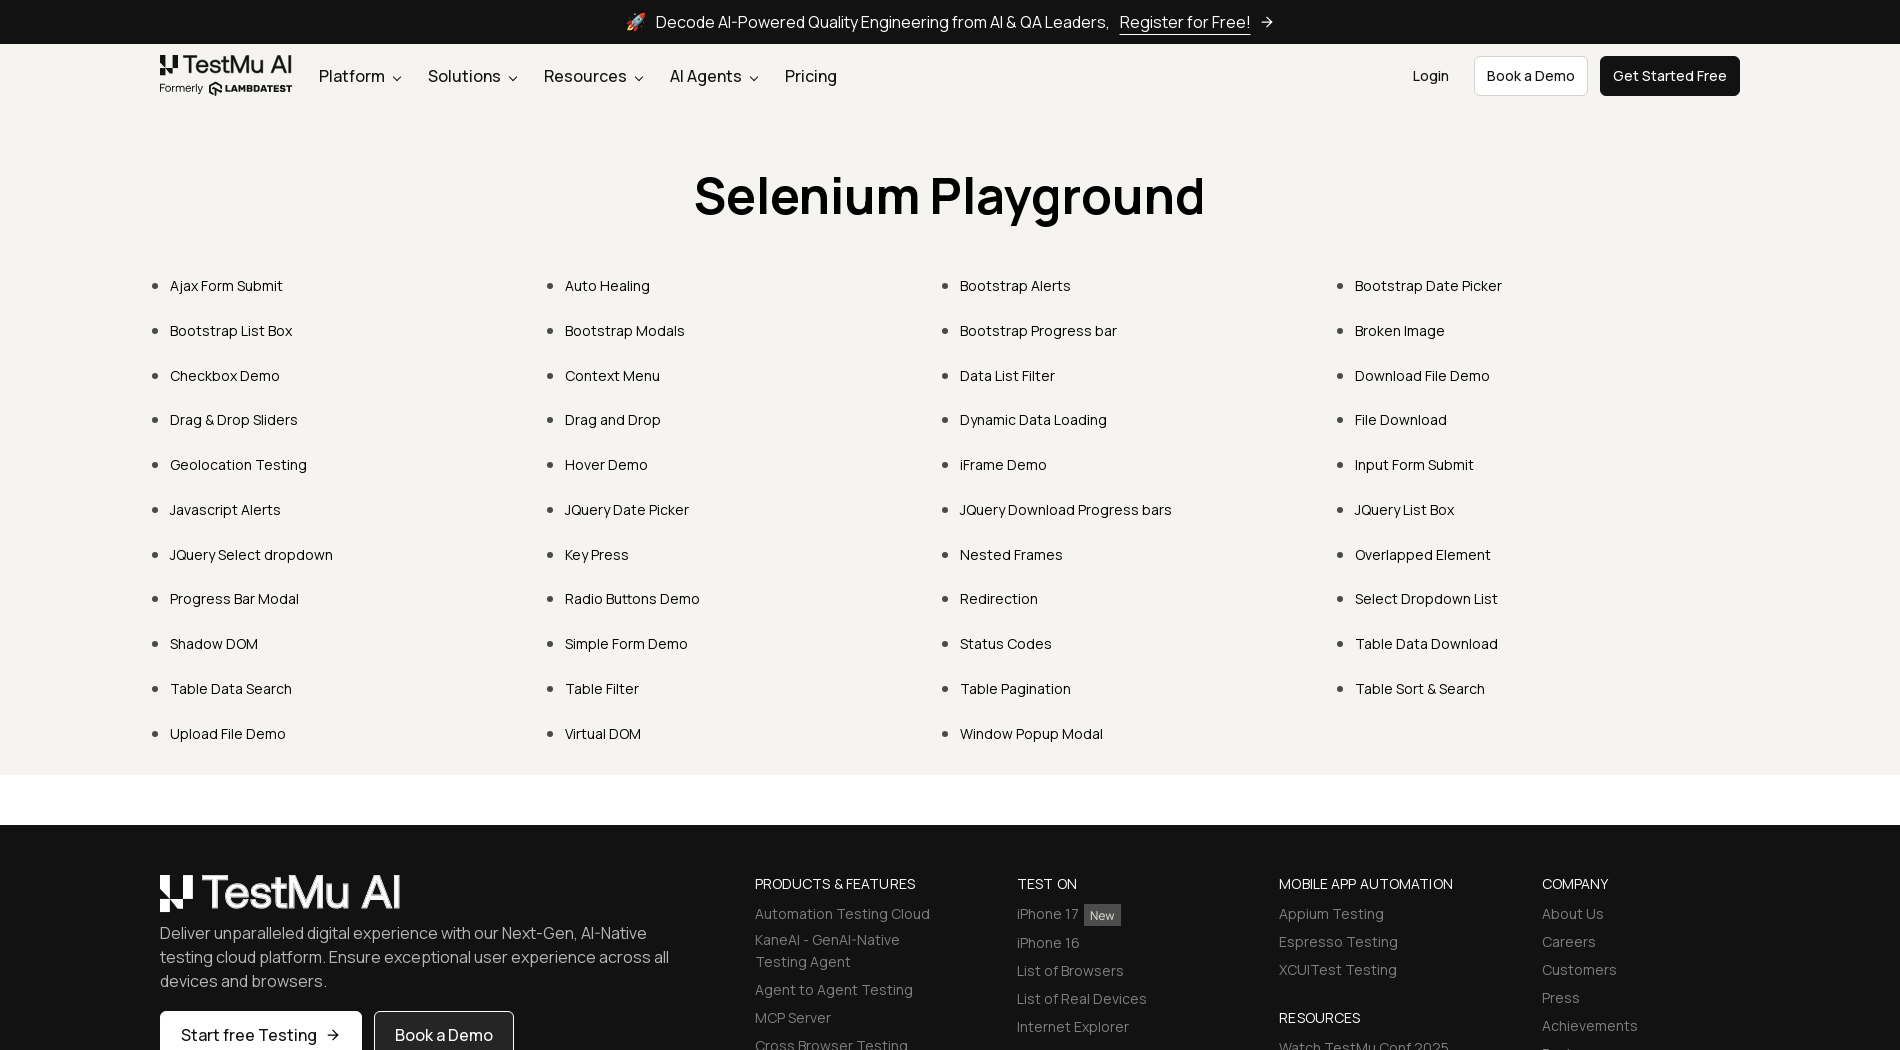

Clicked on 'Input Form Submit' link at (1414, 464) on xpath=//a[contains(text(),'Input Form Submit')]
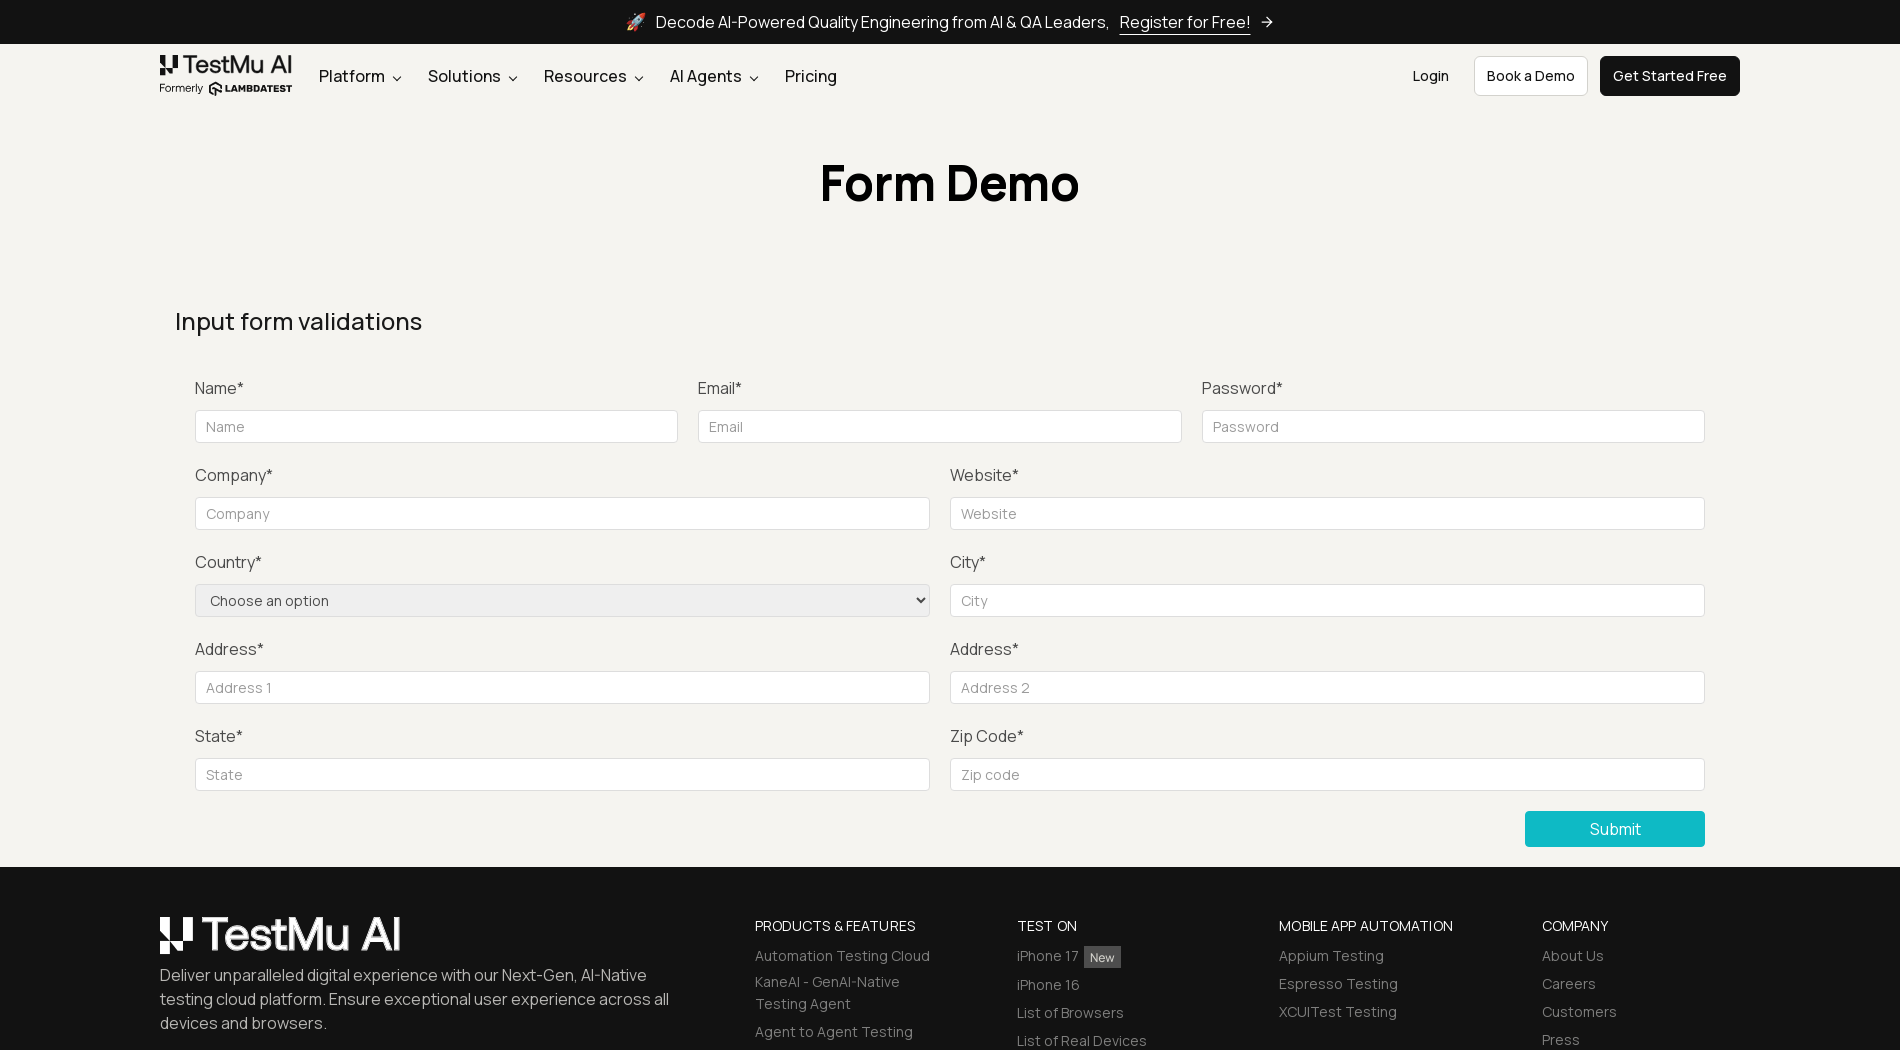

Clicked Submit button to trigger validation at (1615, 829) on xpath=//button[text()='Submit']
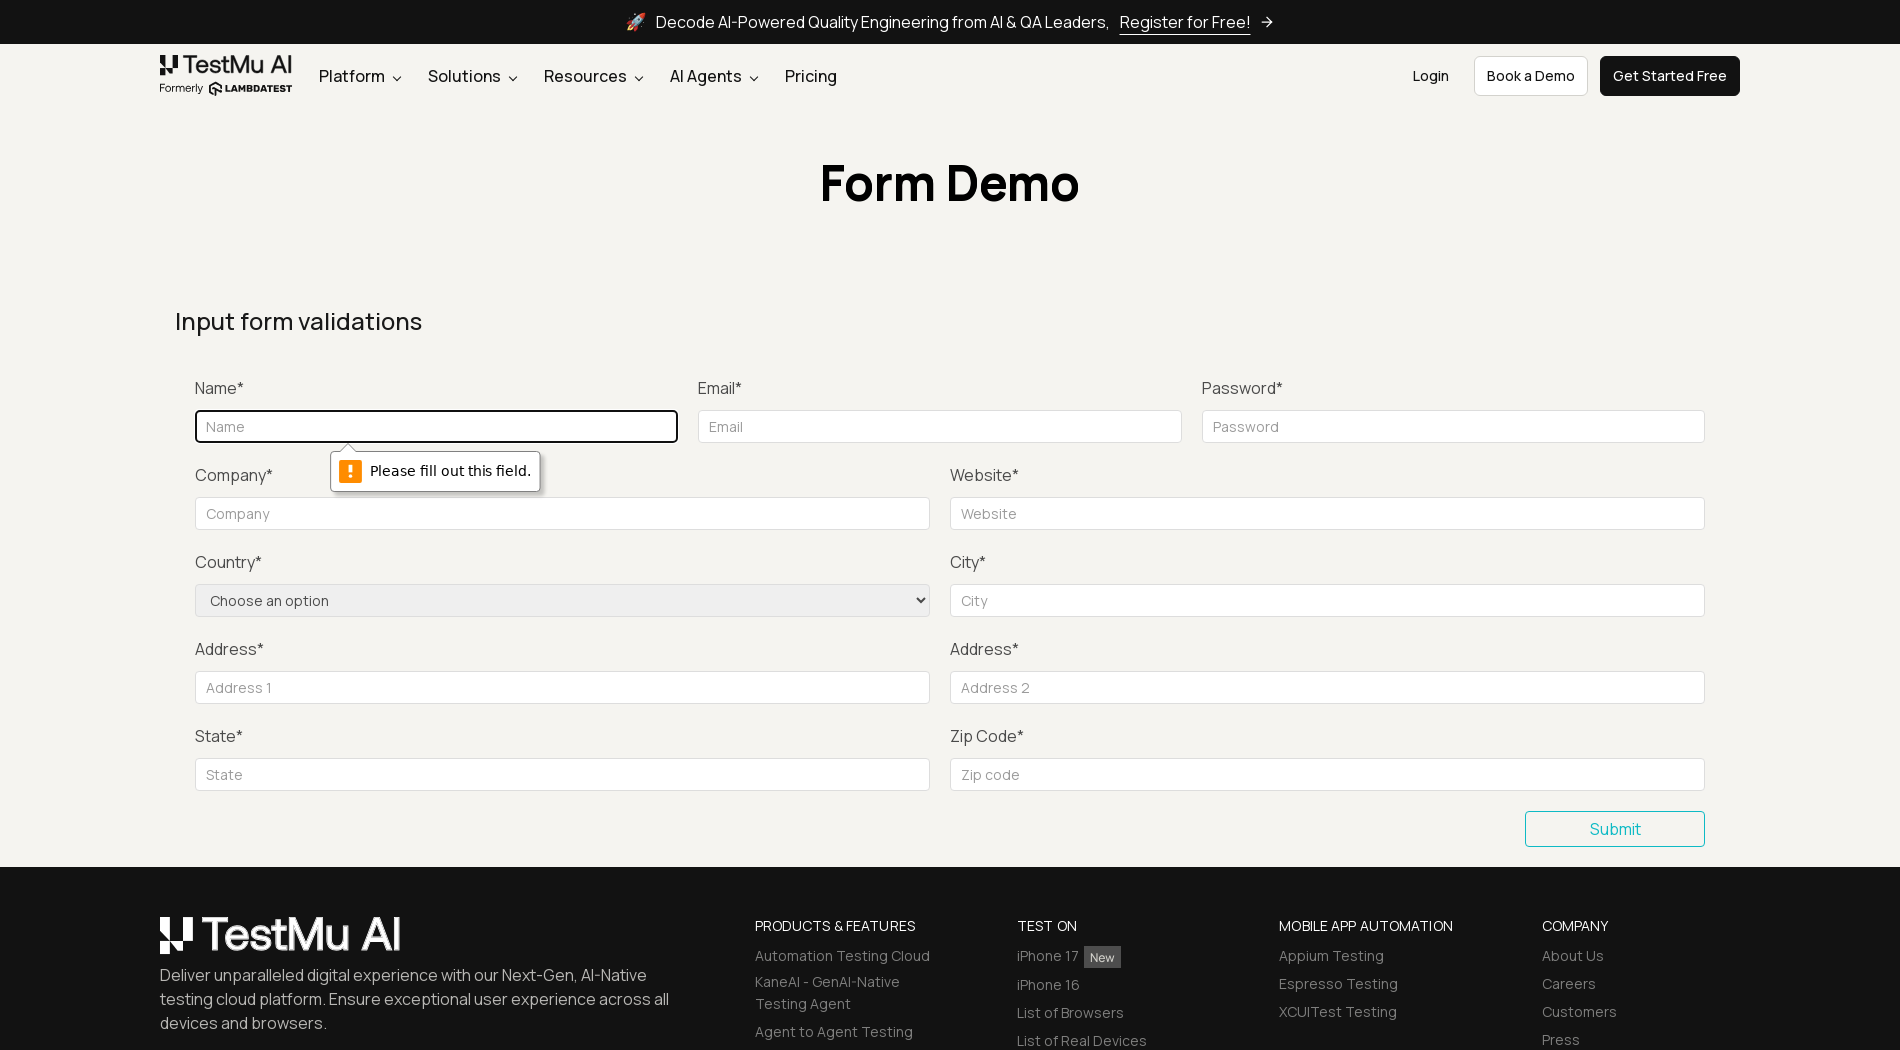

Waited 500ms for validation messages to appear
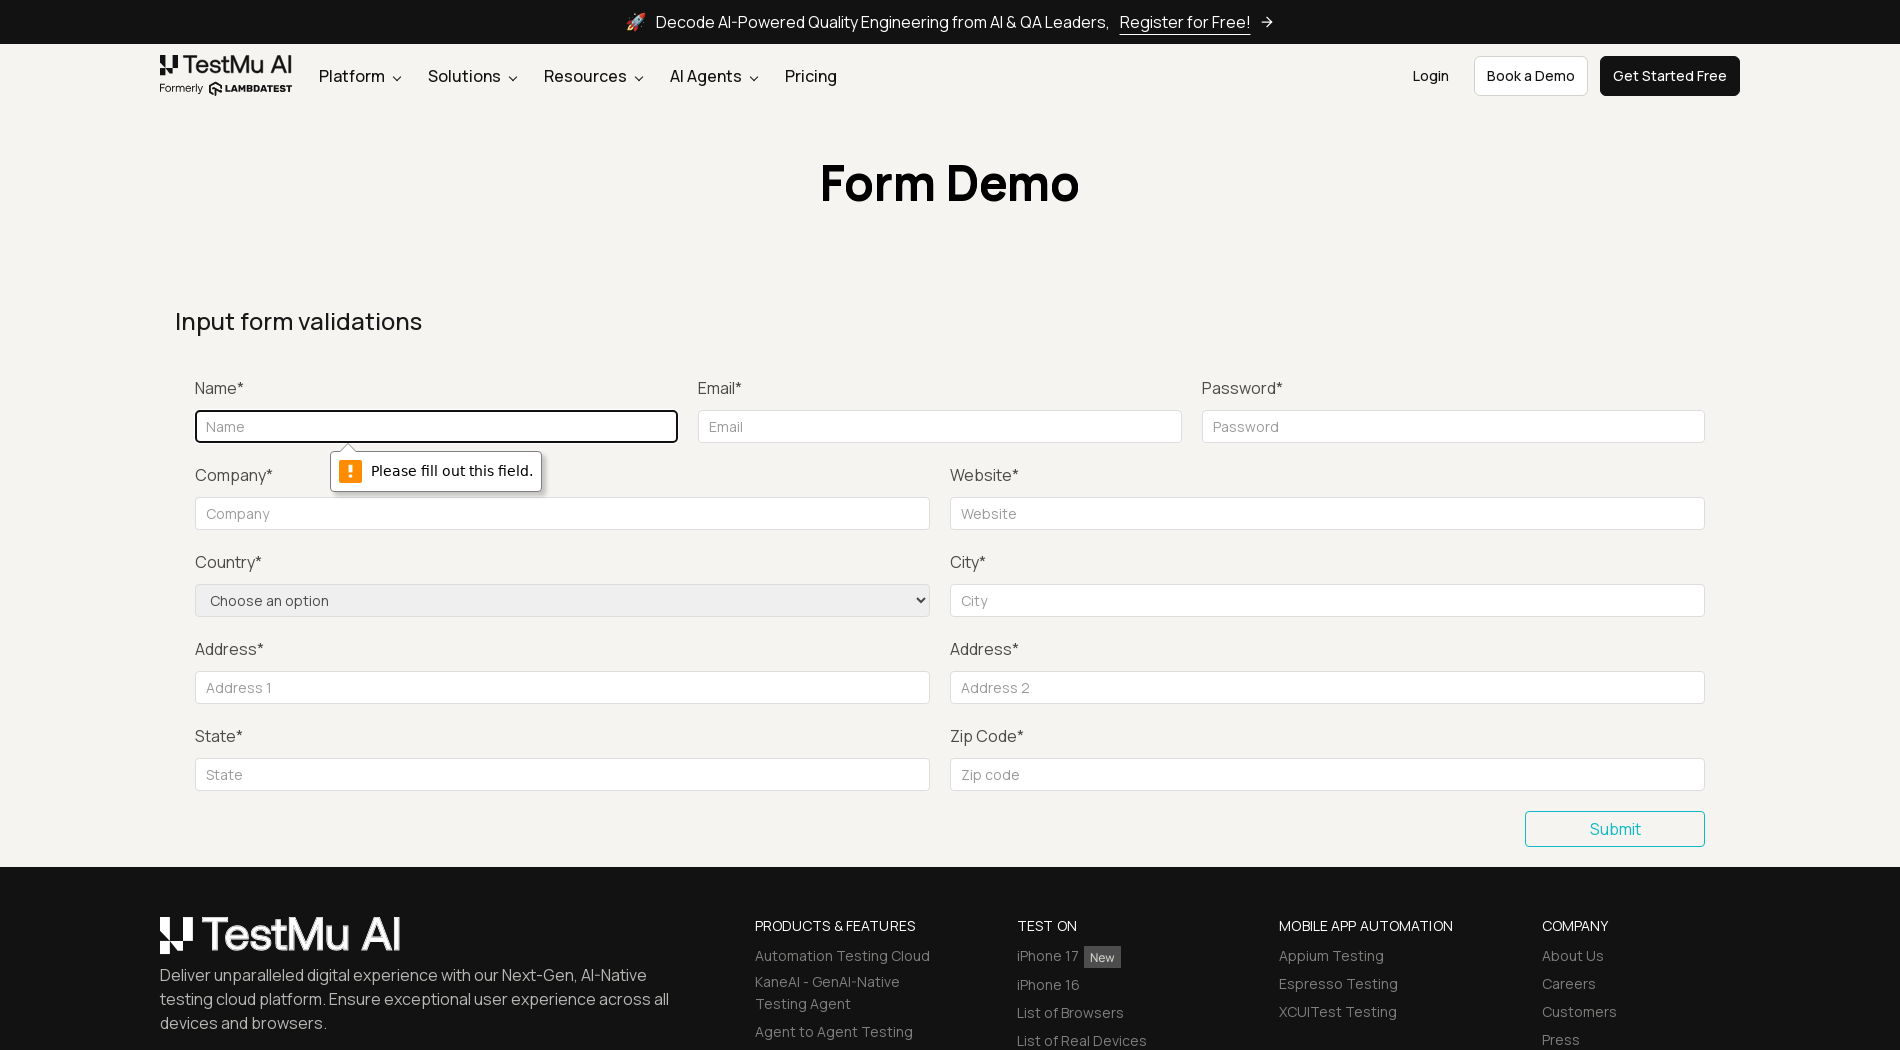

Filled Name field with 'John' on xpath=//input[@placeholder='Name']
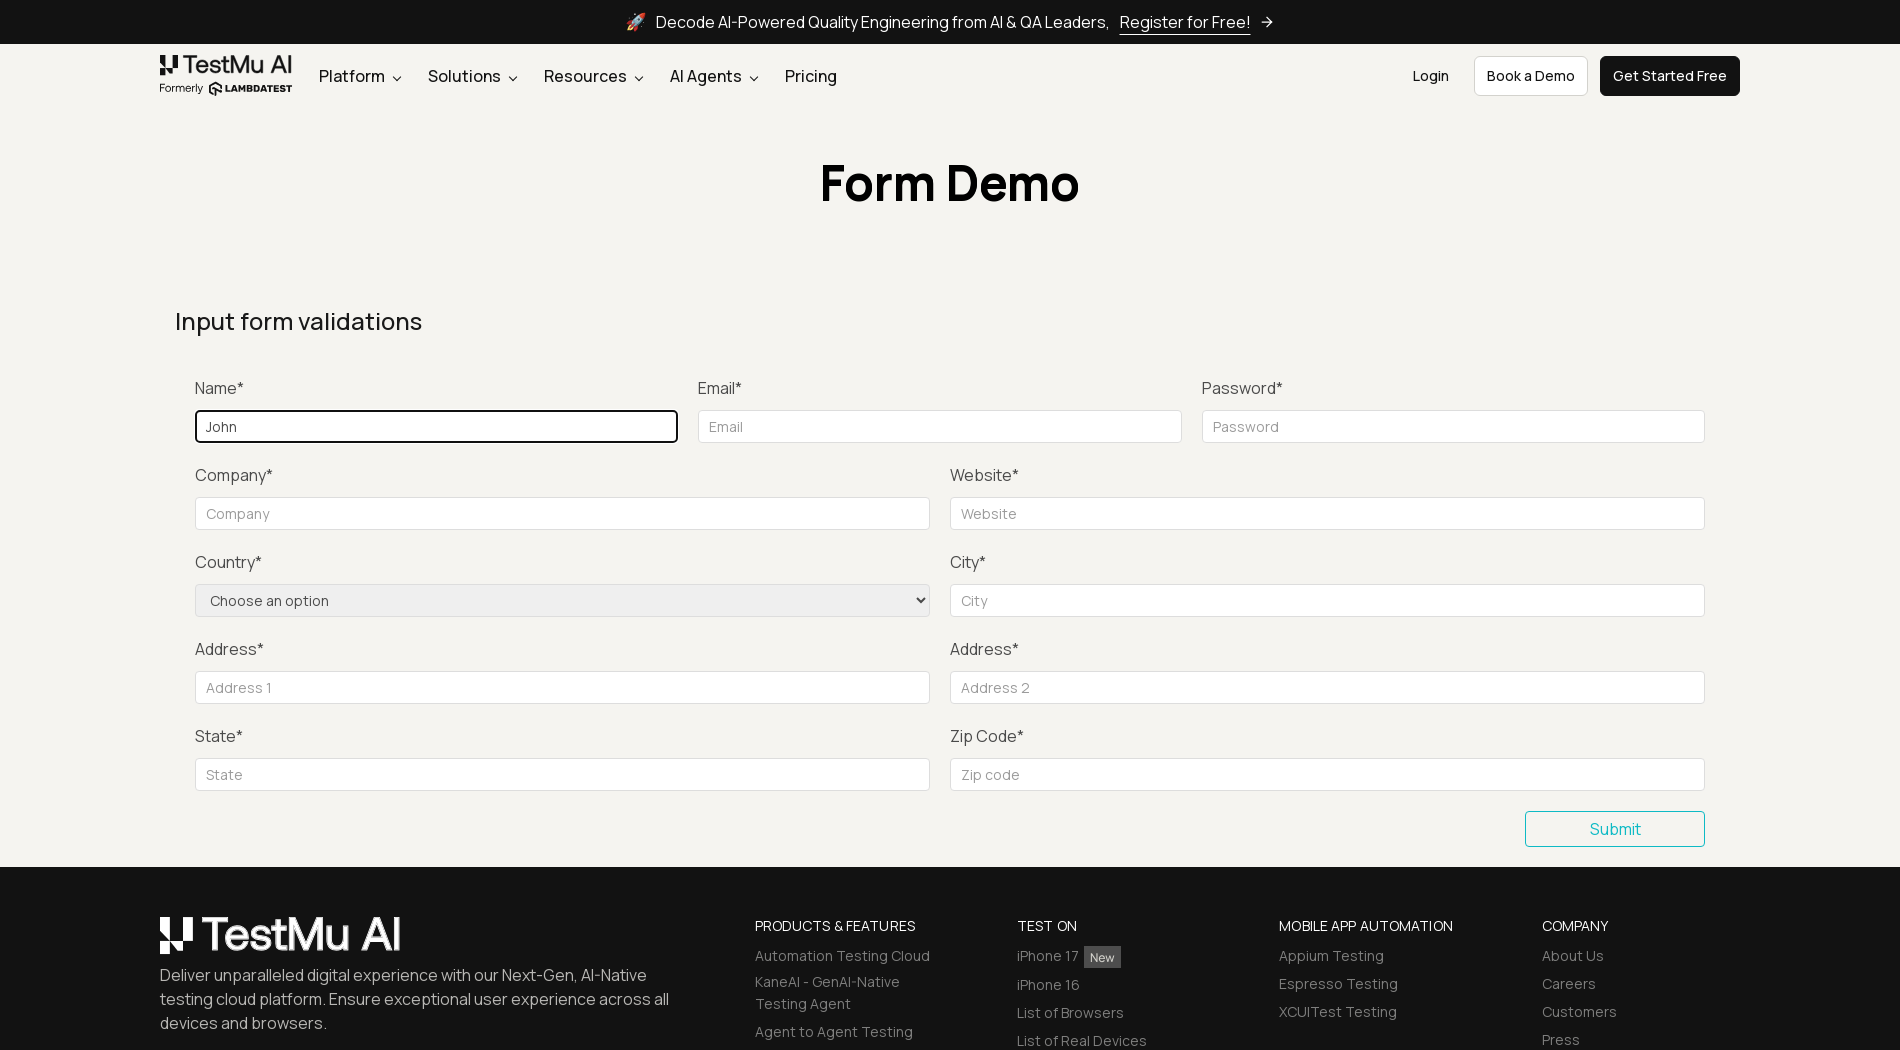

Filled Email field with 'john@example.com' on xpath=//input[@placeholder='Email']
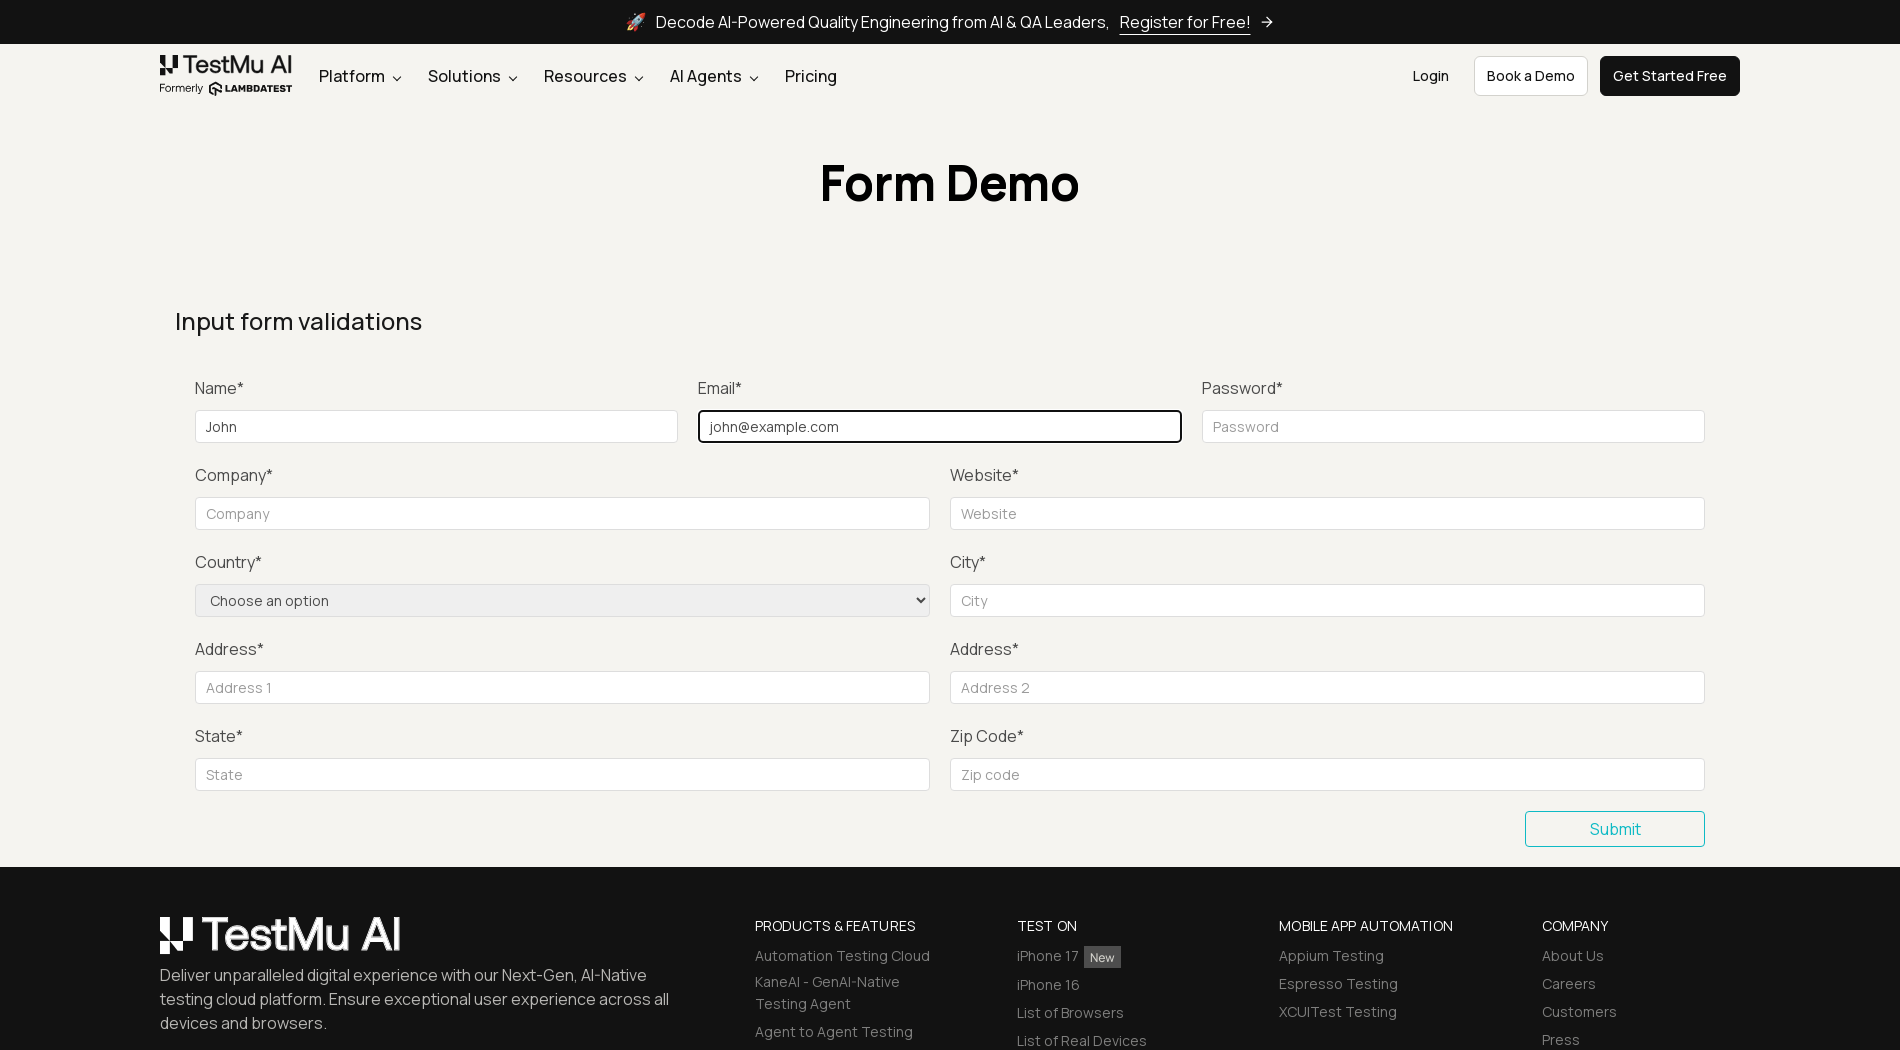

Filled Password field with 'abc123' on xpath=//input[@placeholder='Password']
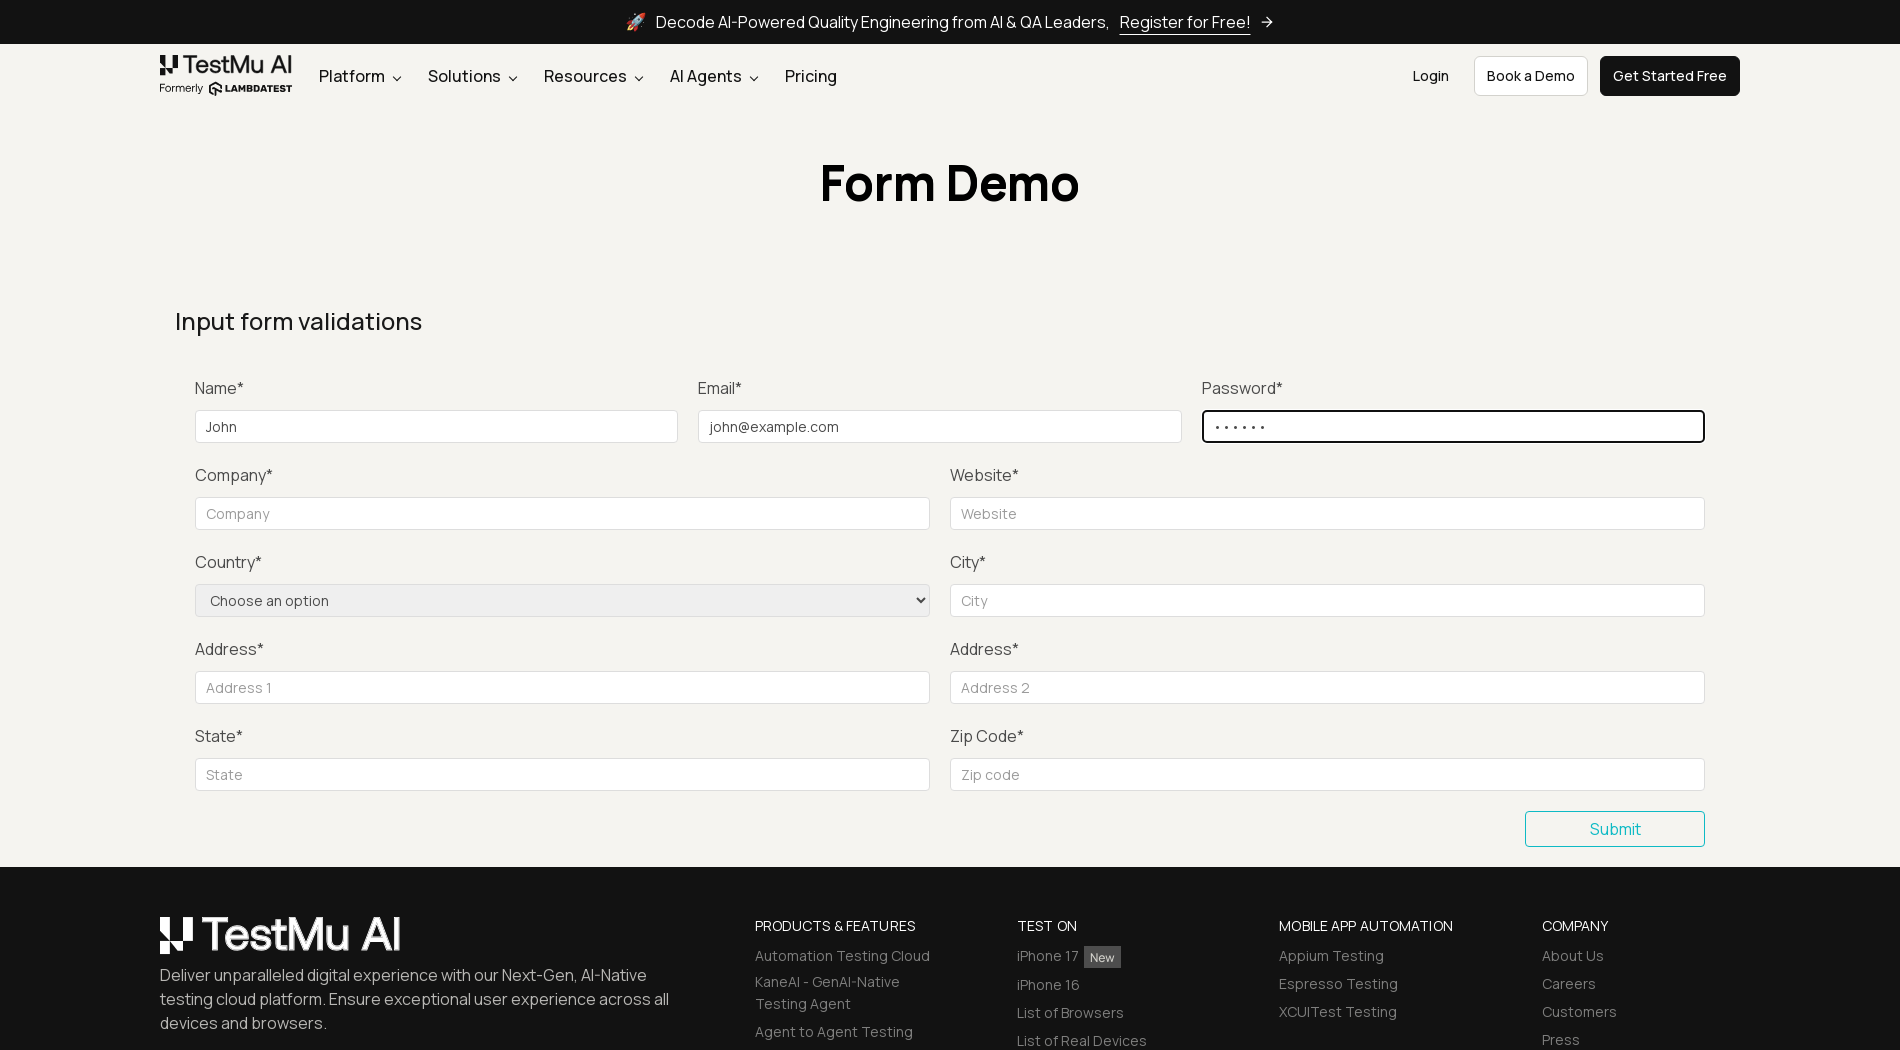

Filled Company field with 'Kyle Ltd' on xpath=//input[@placeholder='Company']
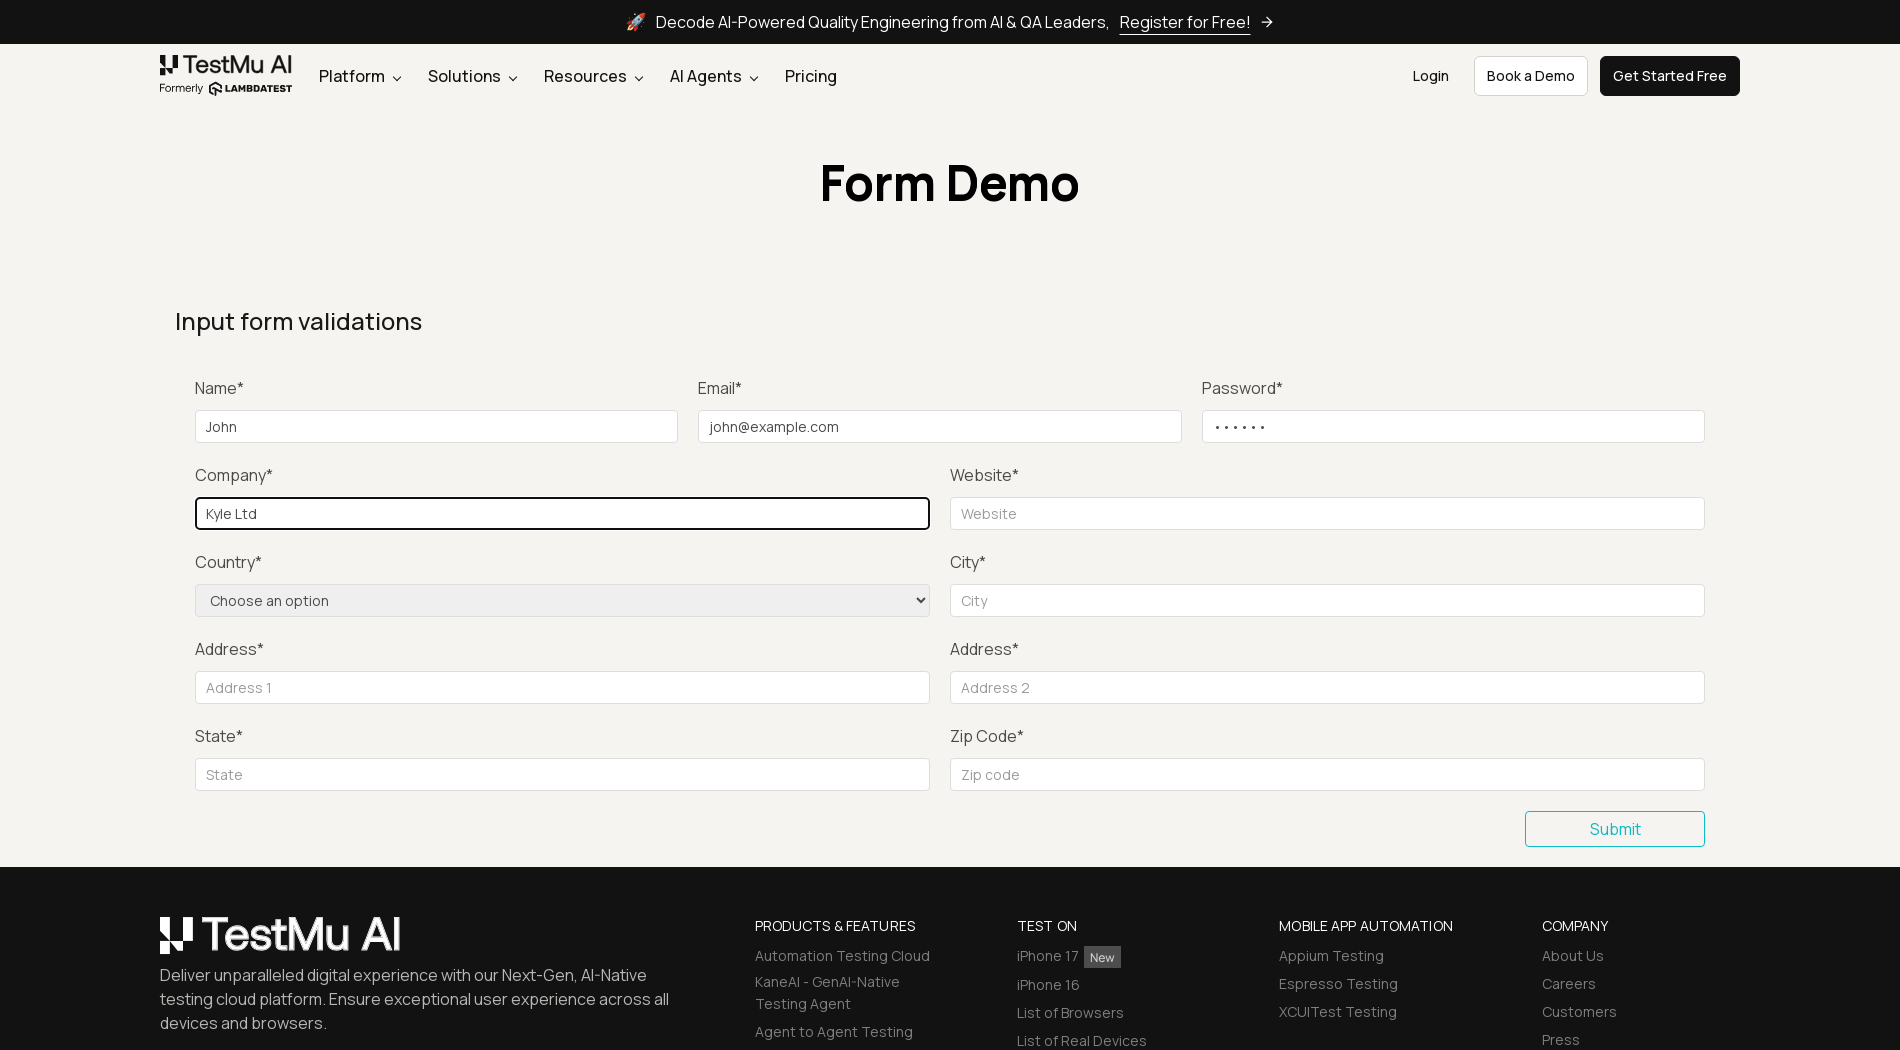

Filled Website field with 'Google' on xpath=//input[@placeholder='Website']
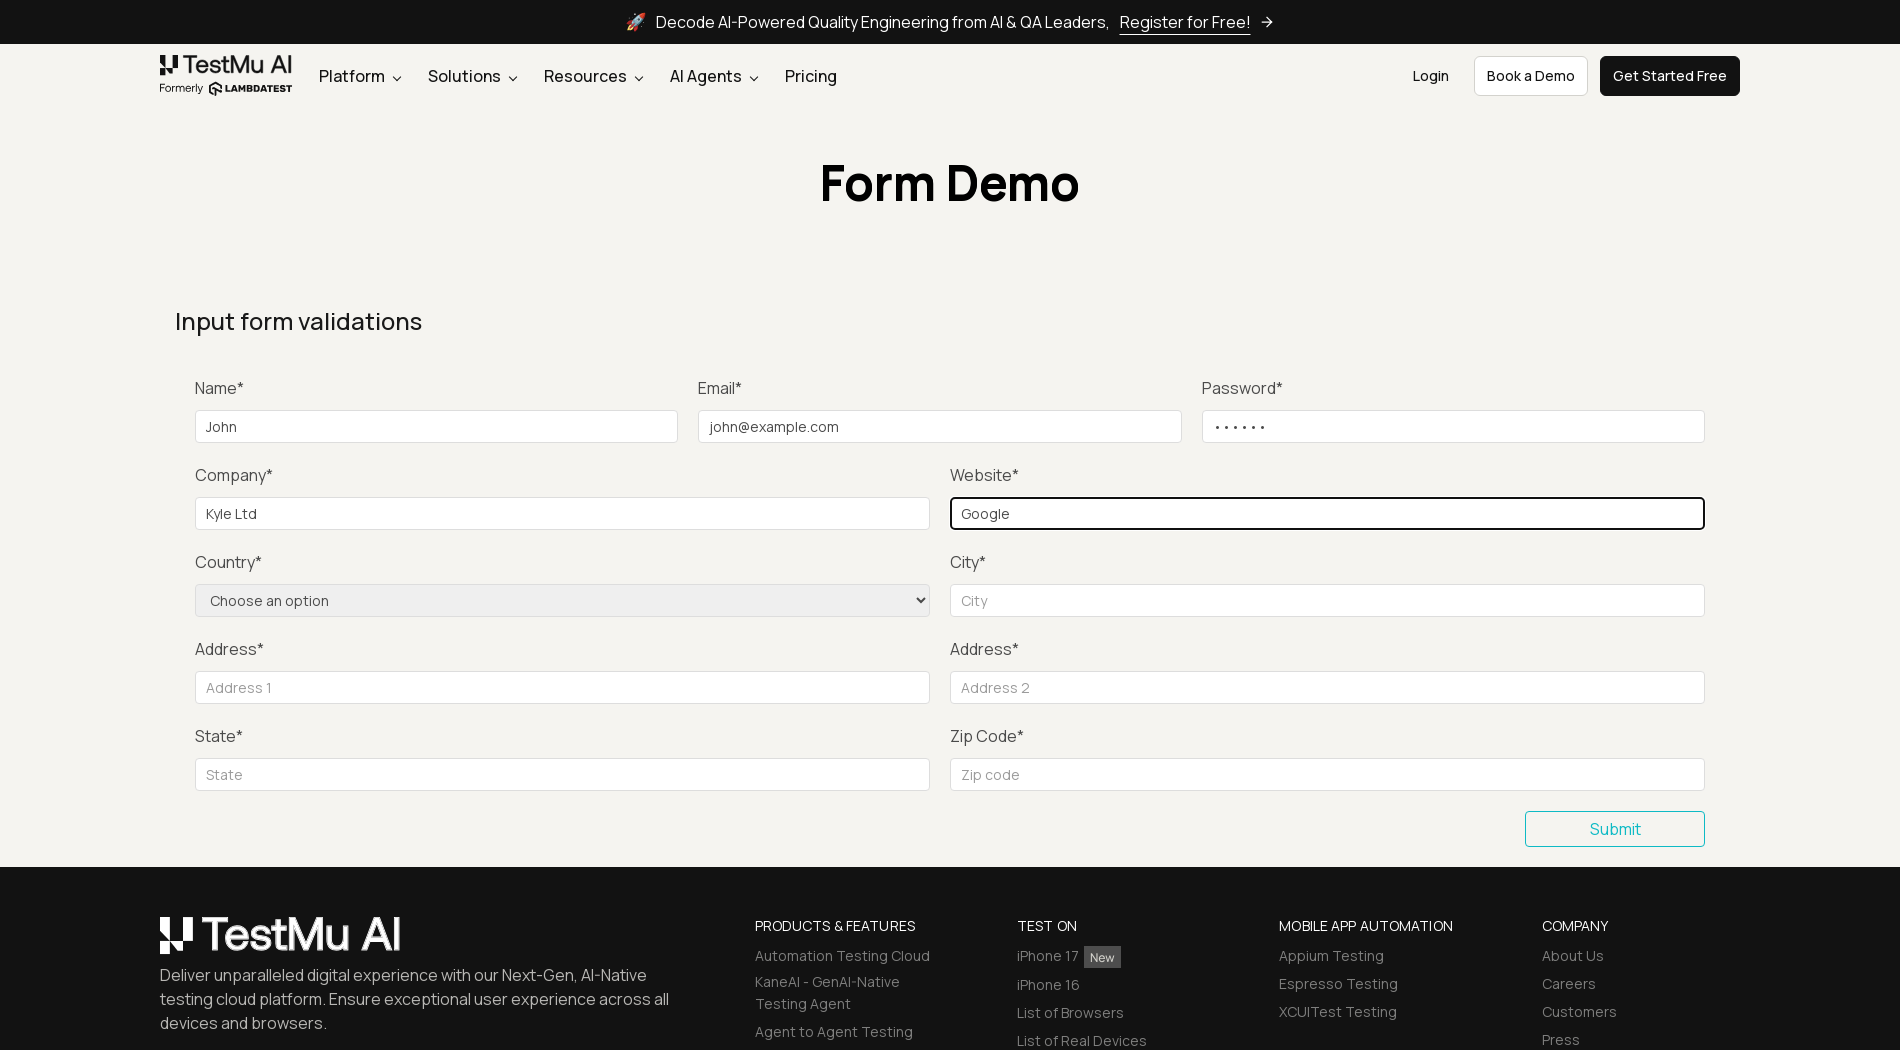

Filled City field with 'Arizona' on xpath=//input[@placeholder='City']
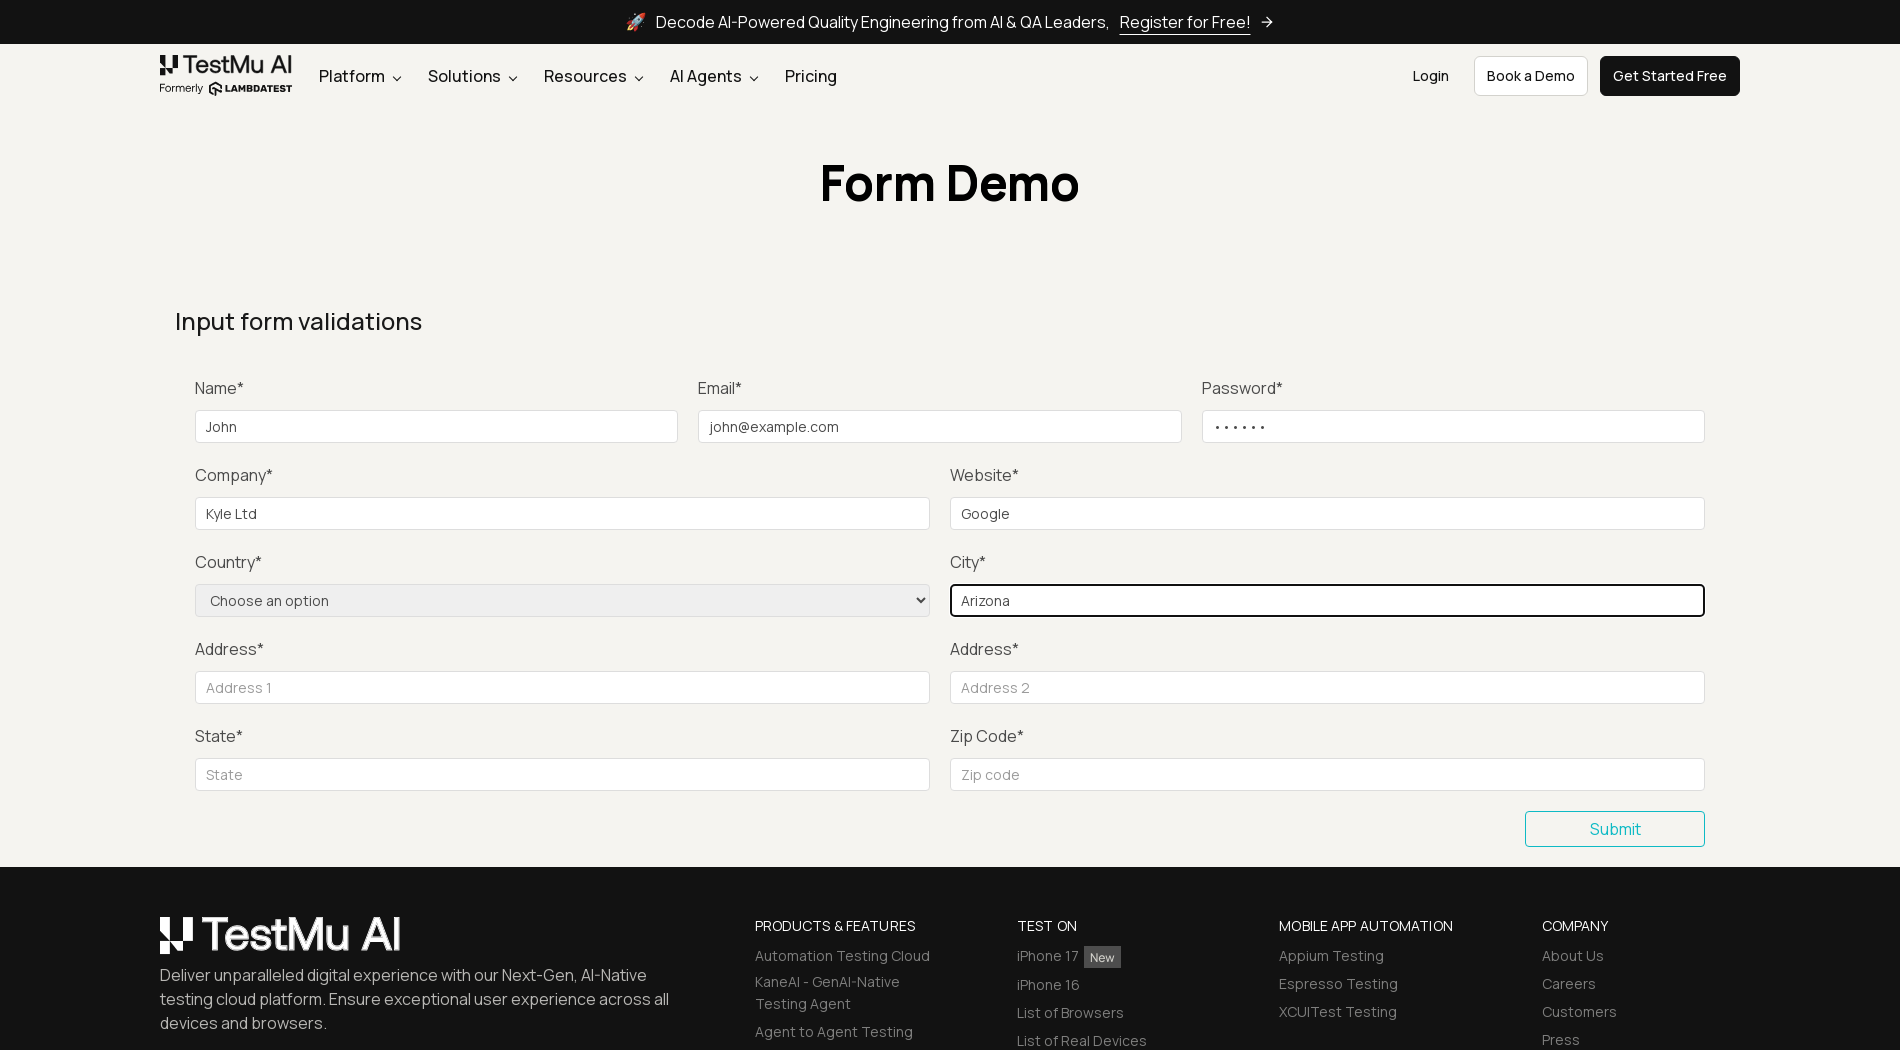

Selected 'US' from country dropdown on xpath=//select[@name='country']
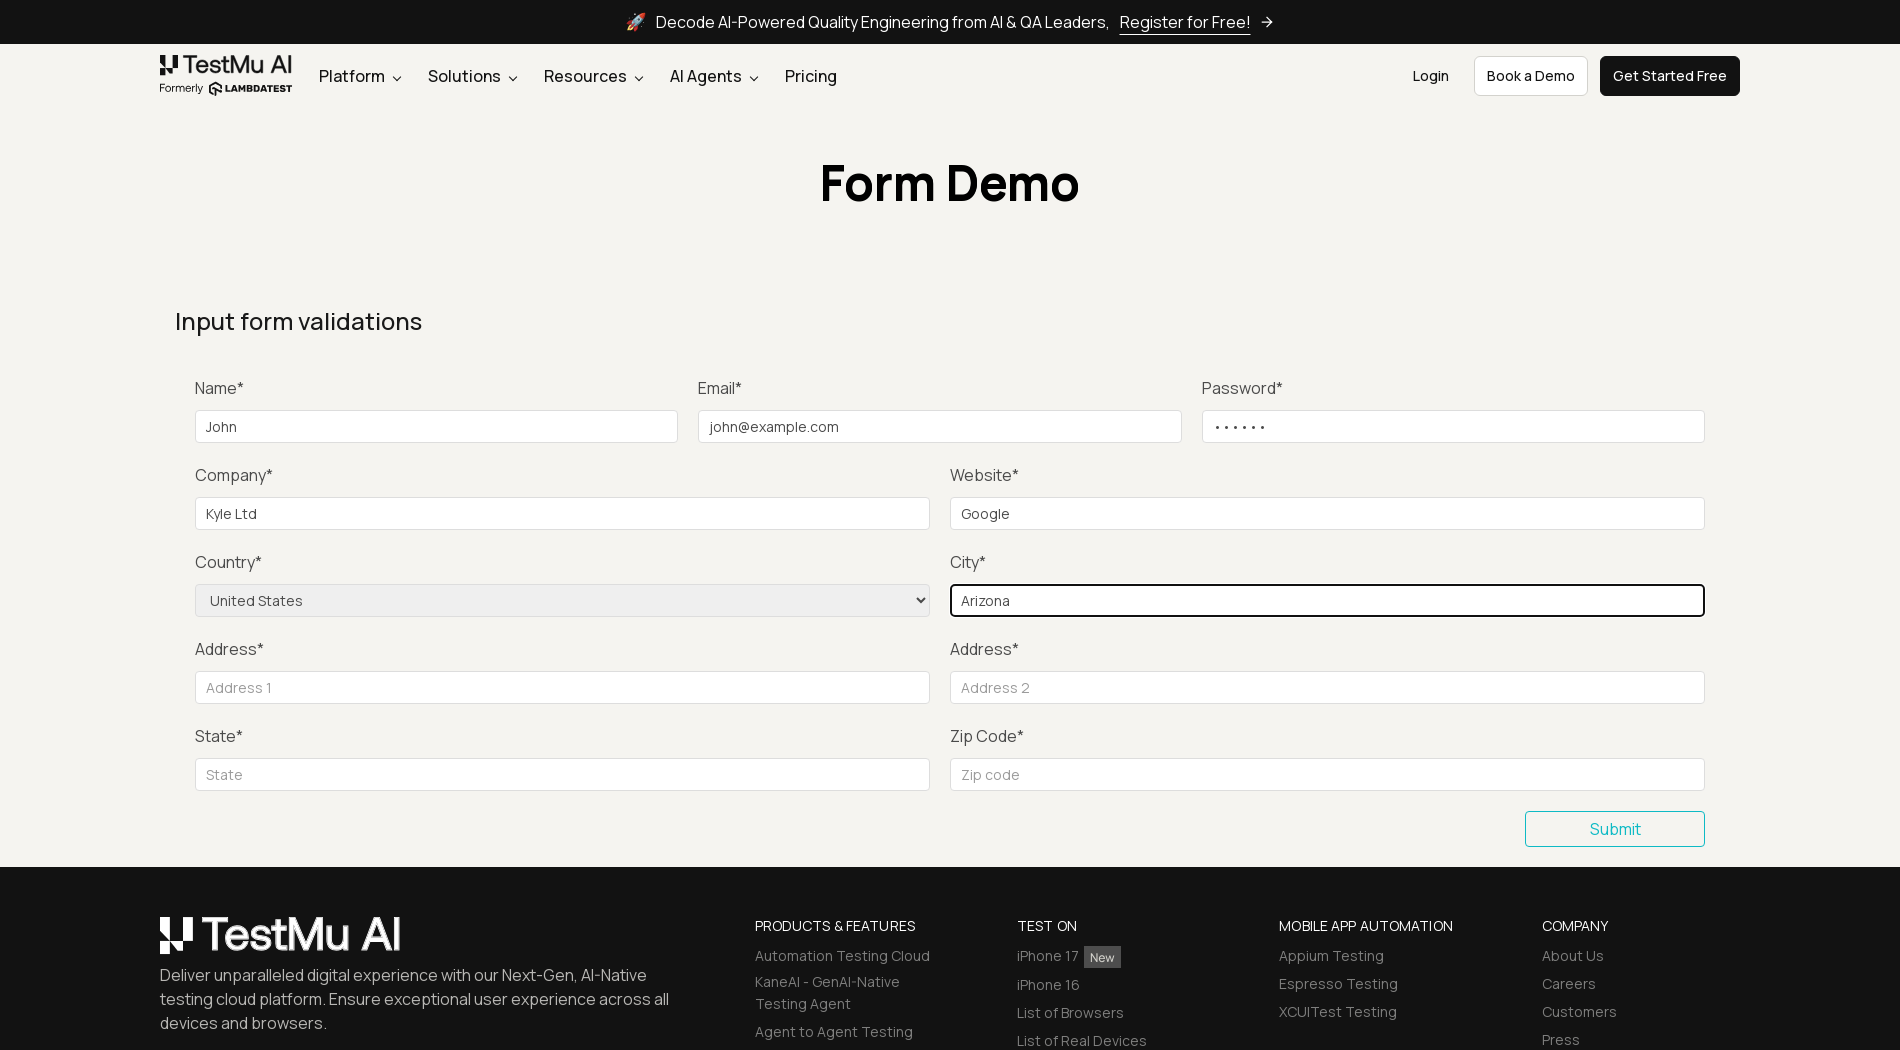

Filled Address 1 field with 'State park' on xpath=//input[@placeholder='Address 1']
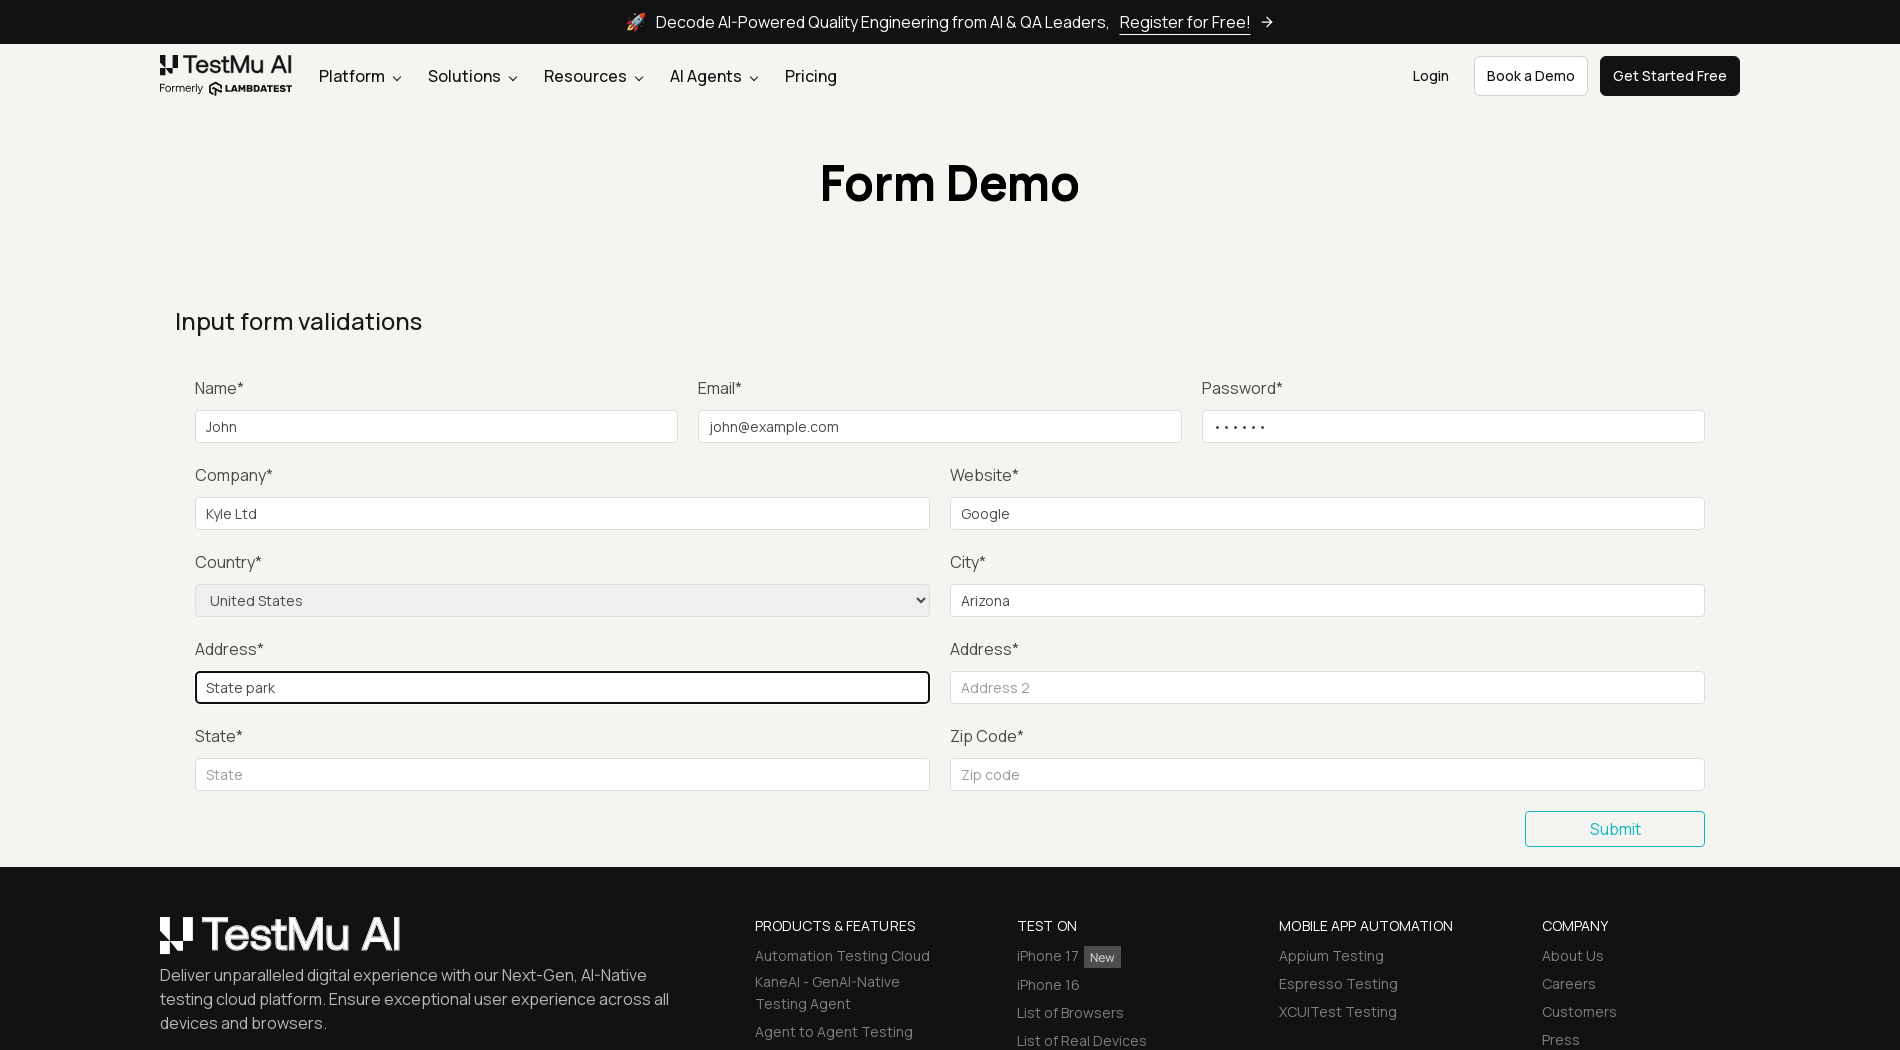

Filled Address 2 field with 'Central Area' on xpath=//input[@placeholder='Address 2']
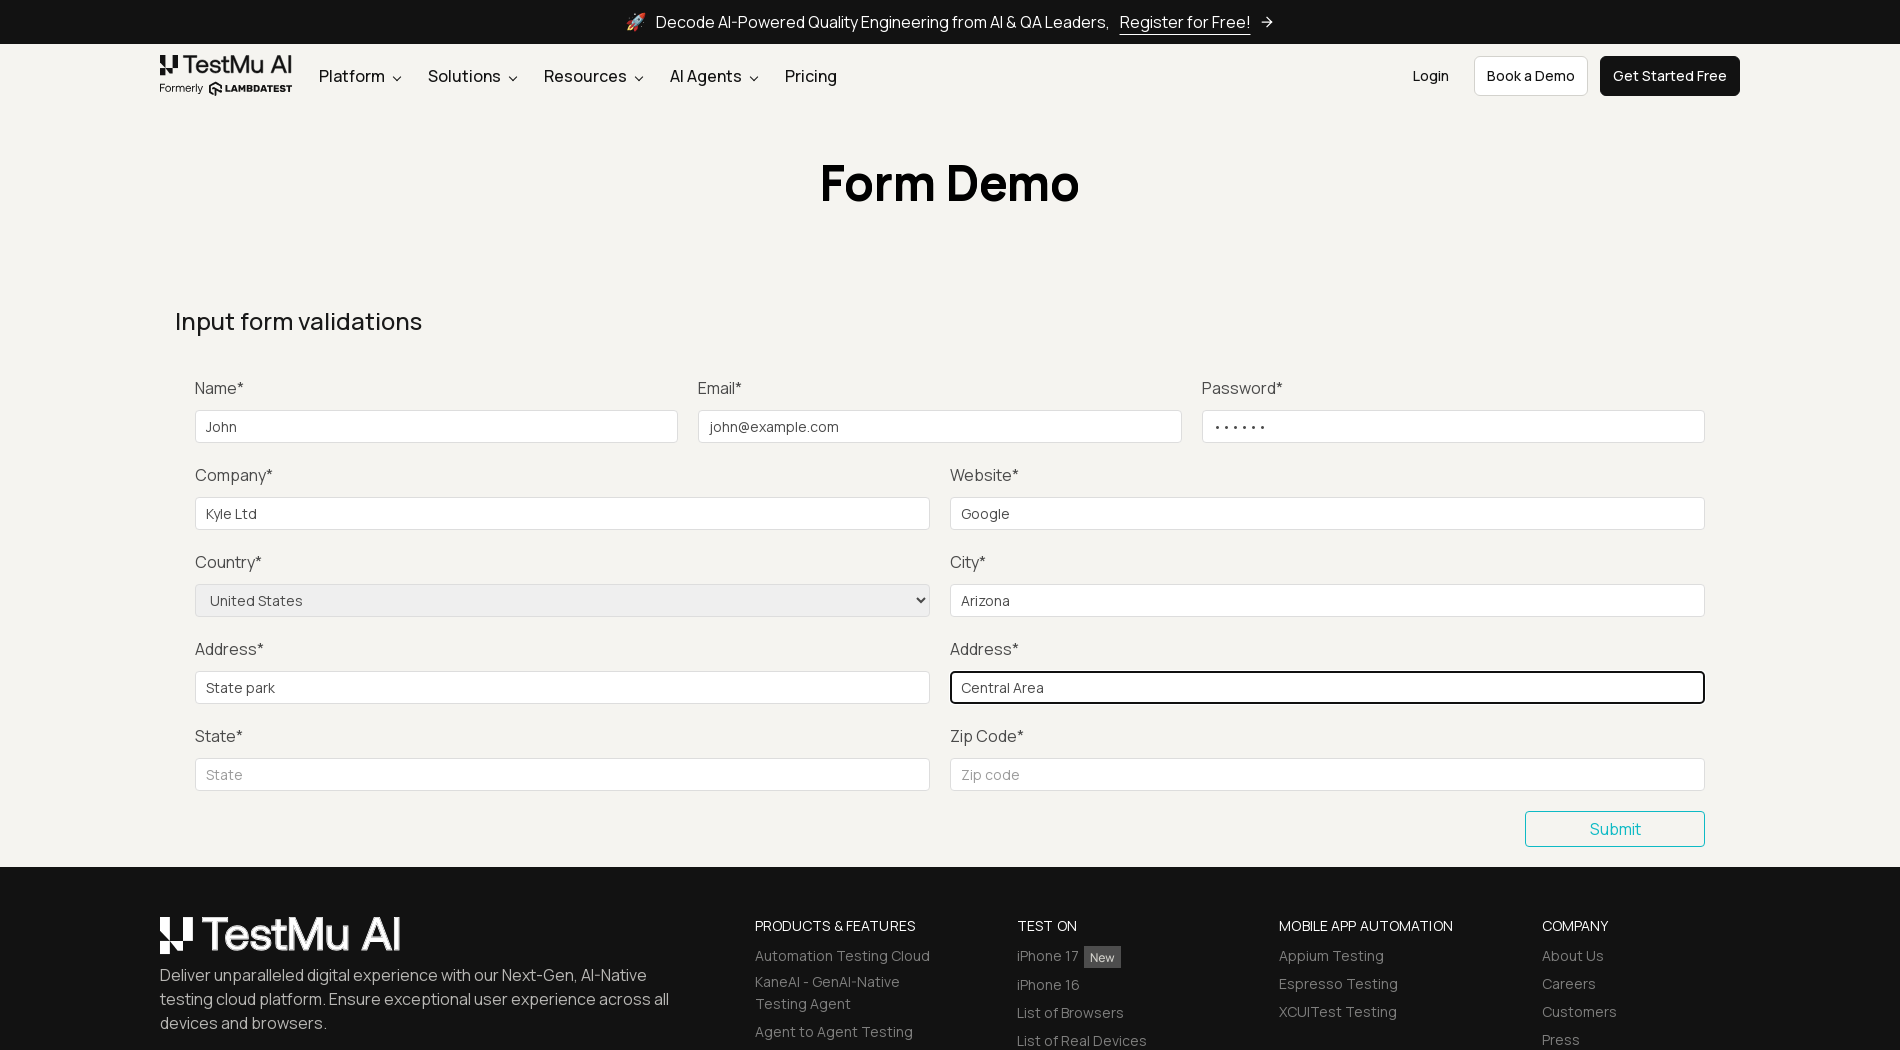

Filled State field with 'Texas' on xpath=//input[@placeholder='State']
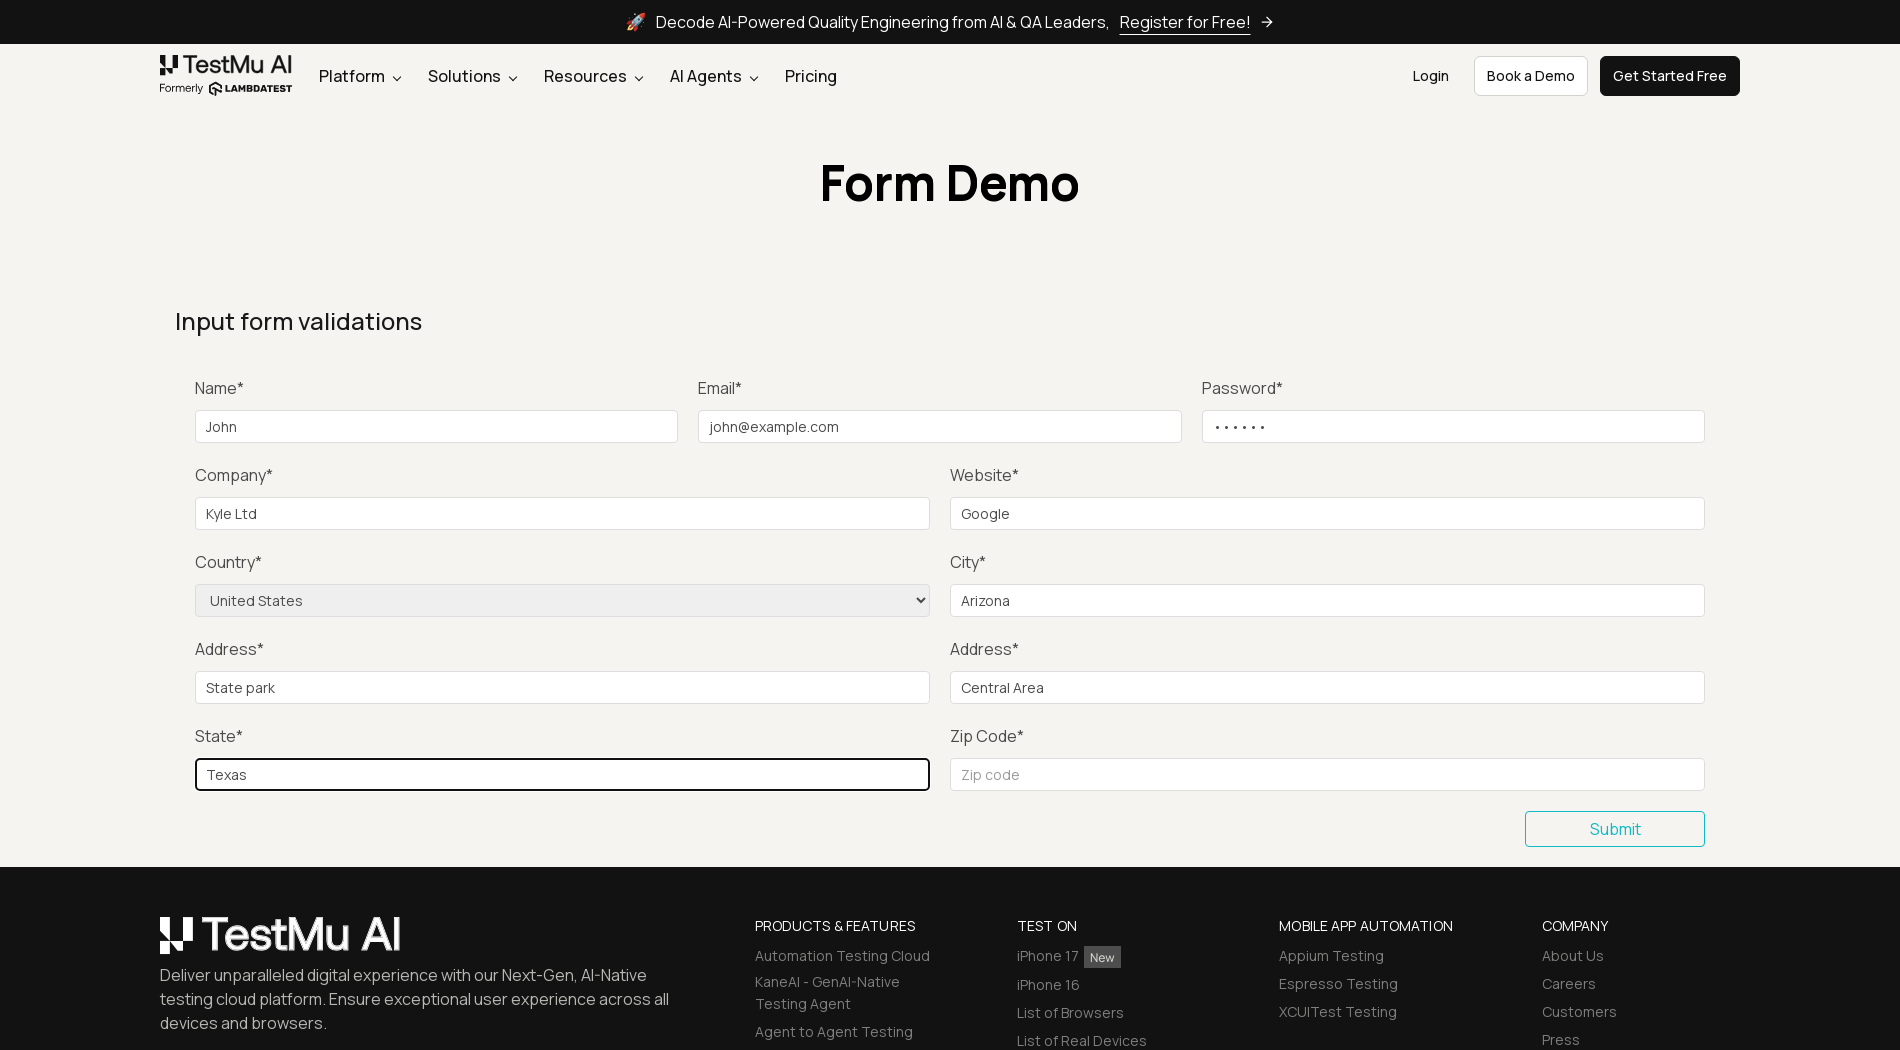

Filled Zip code field with '41098' on xpath=//input[@placeholder='Zip code']
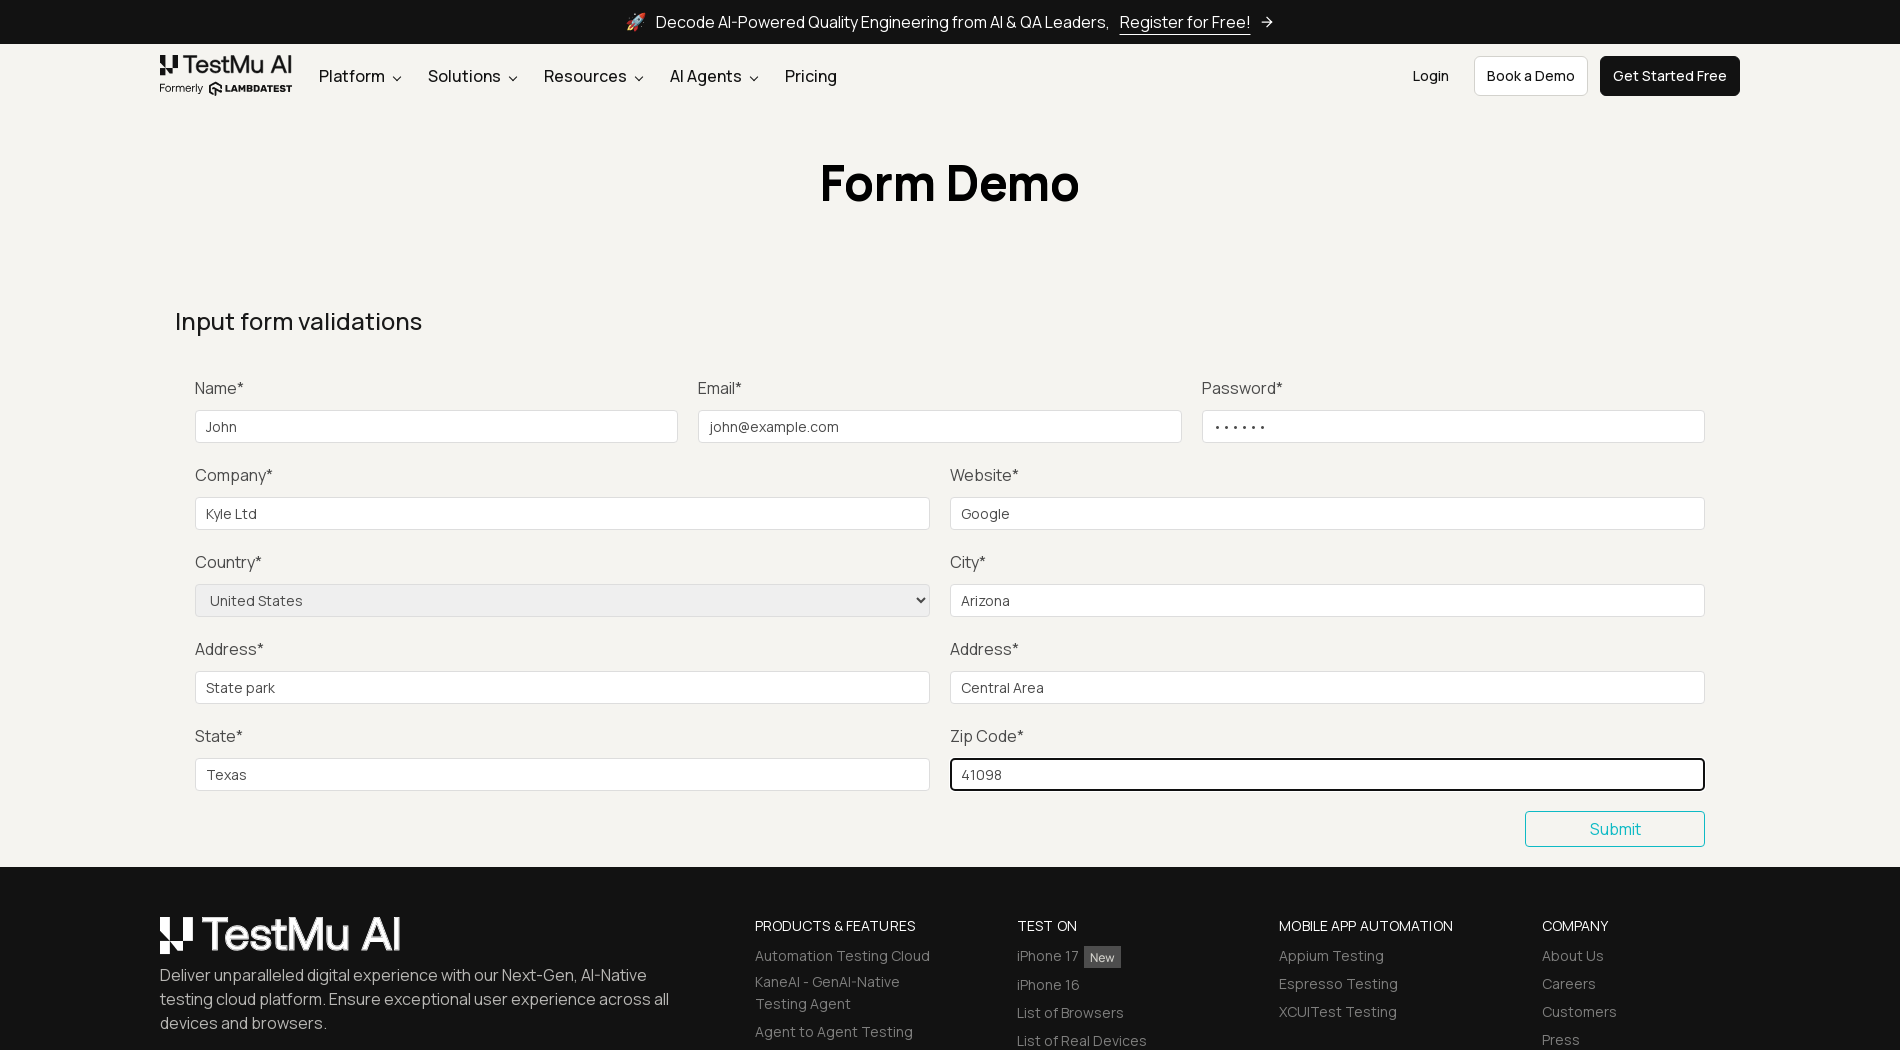

Clicked Submit button to submit the form at (1615, 829) on xpath=//button[text()='Submit']
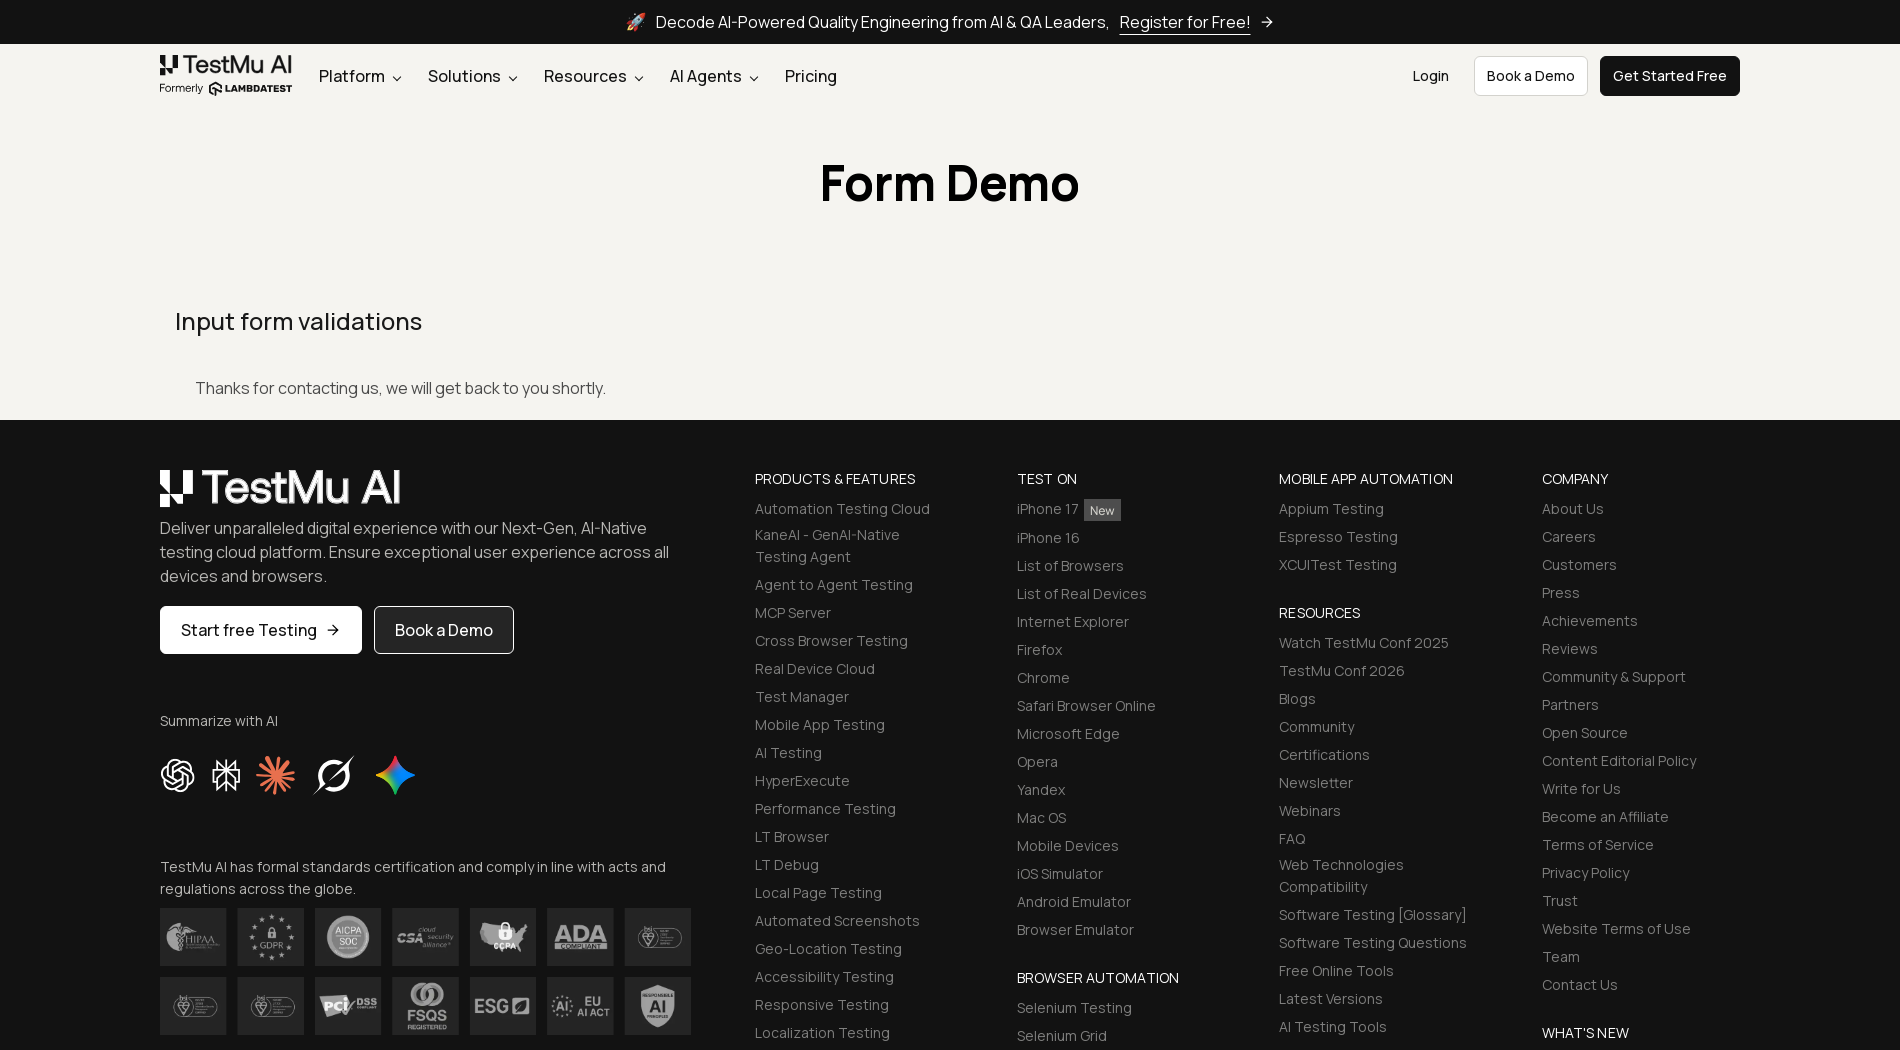

Waited for success message to appear
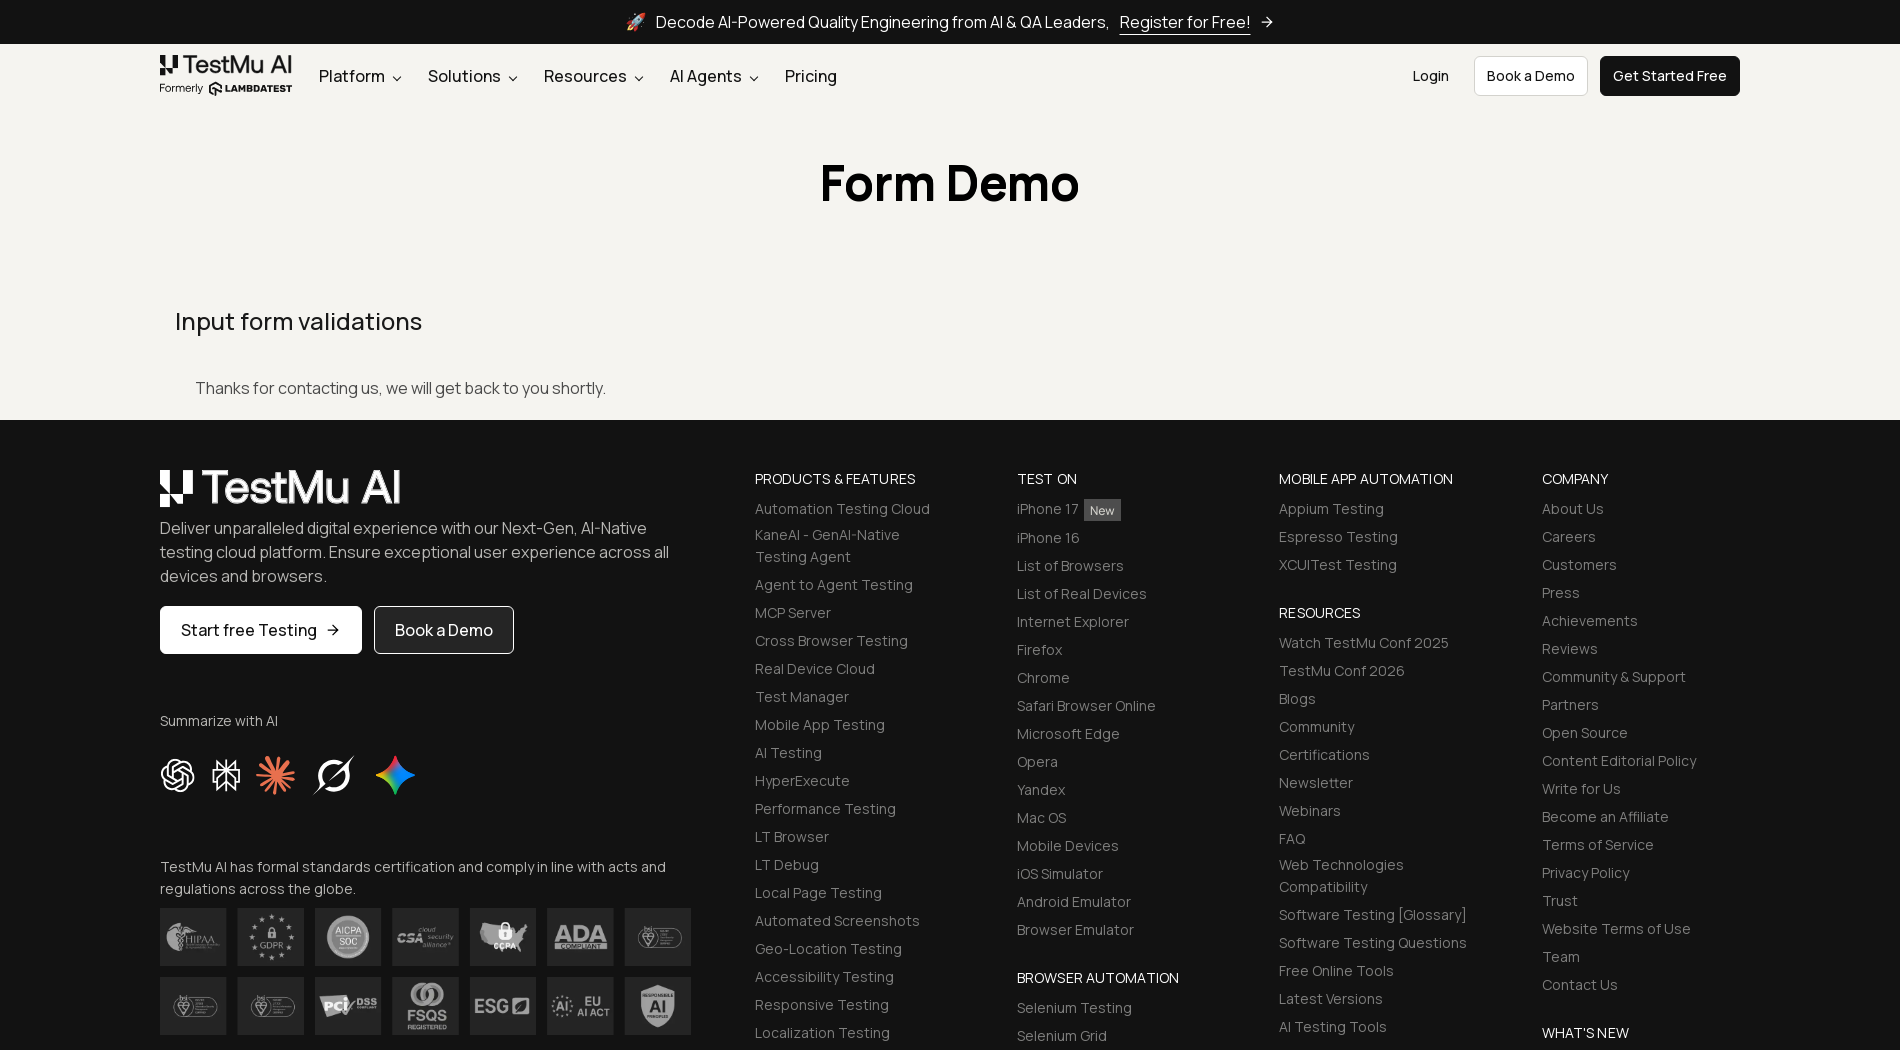

Retrieved success message text content
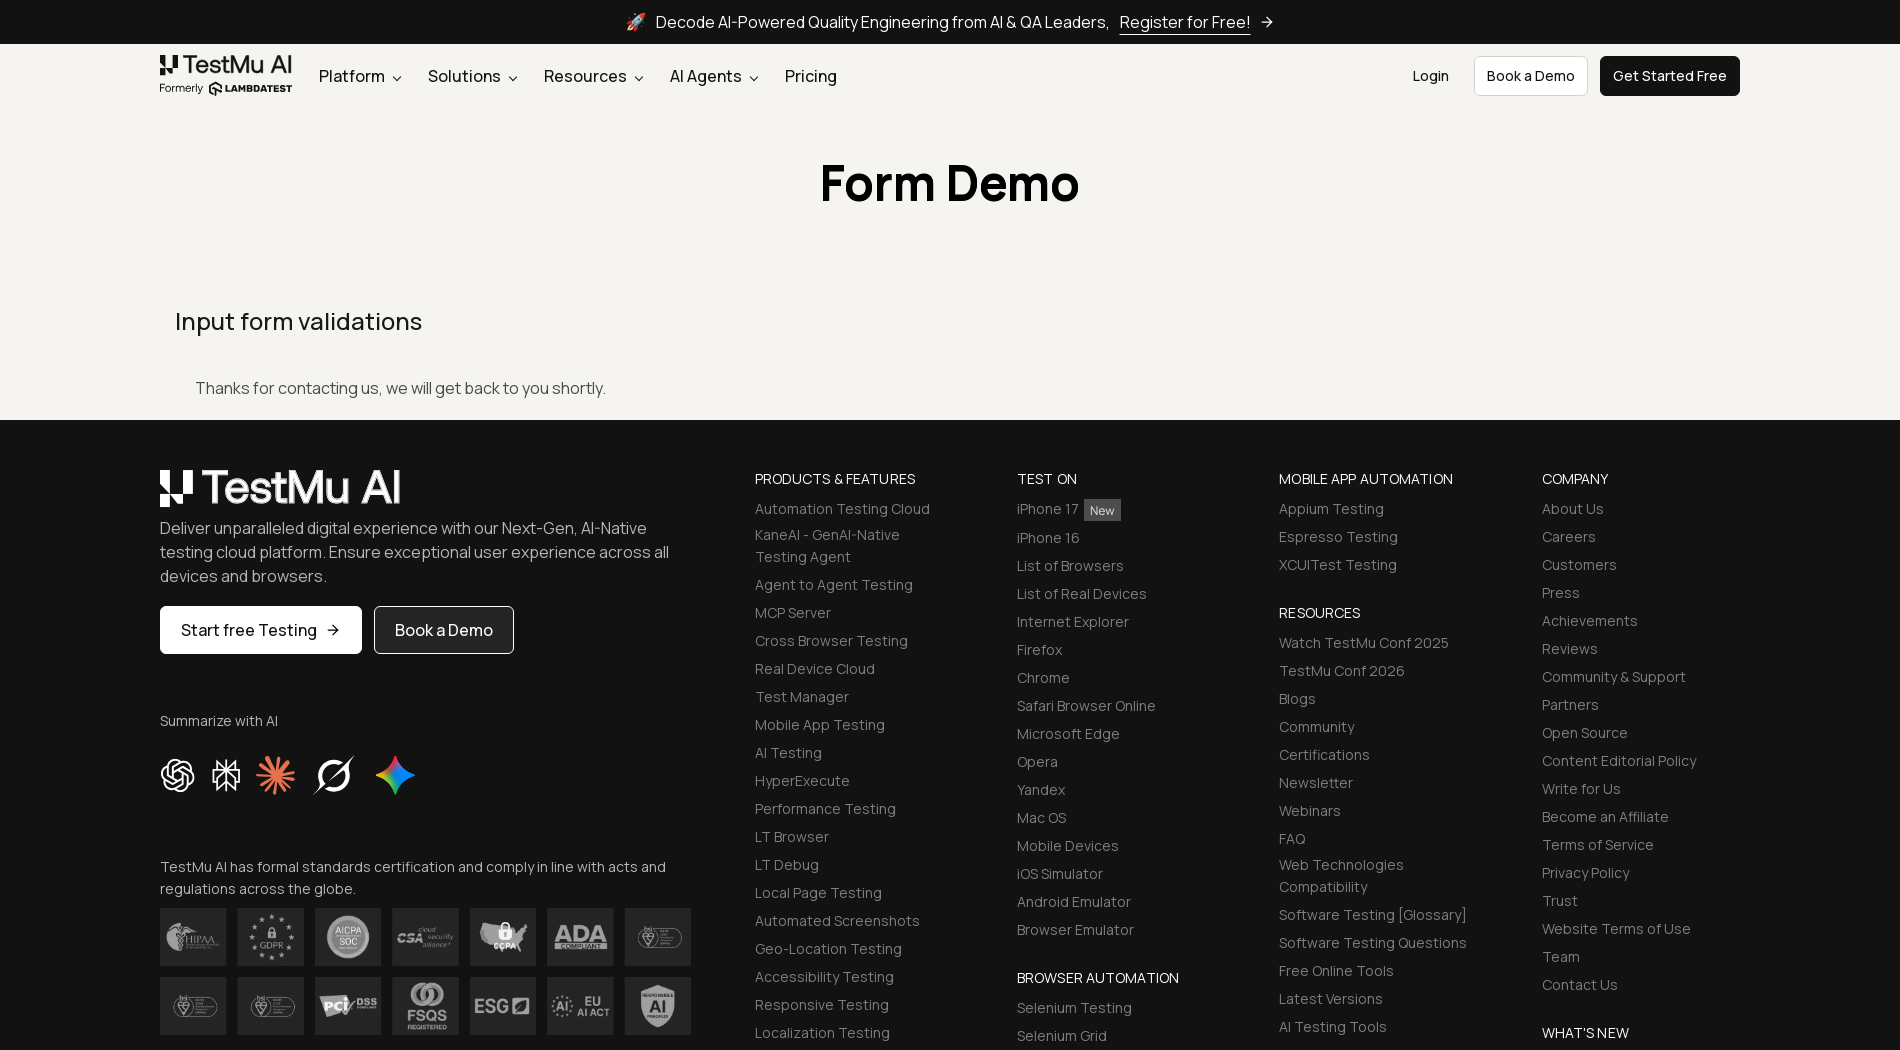

Verified success message matches expected text
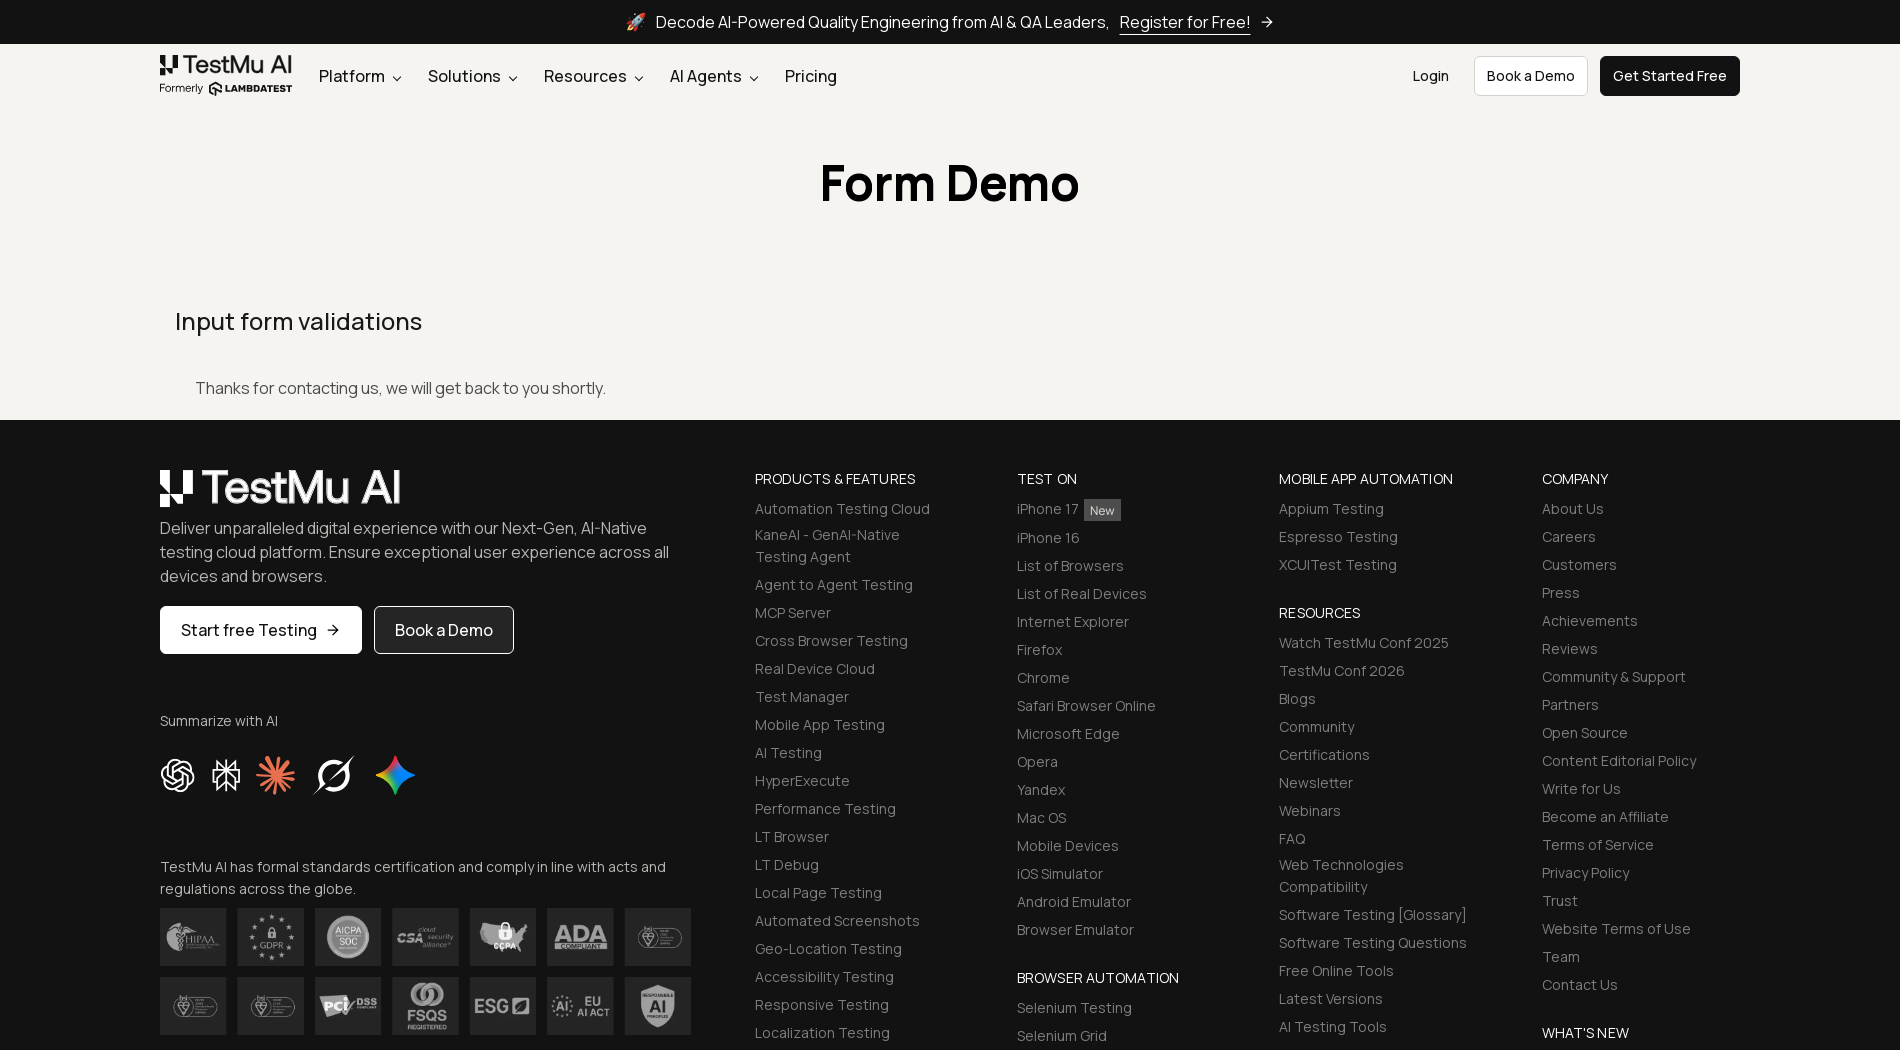

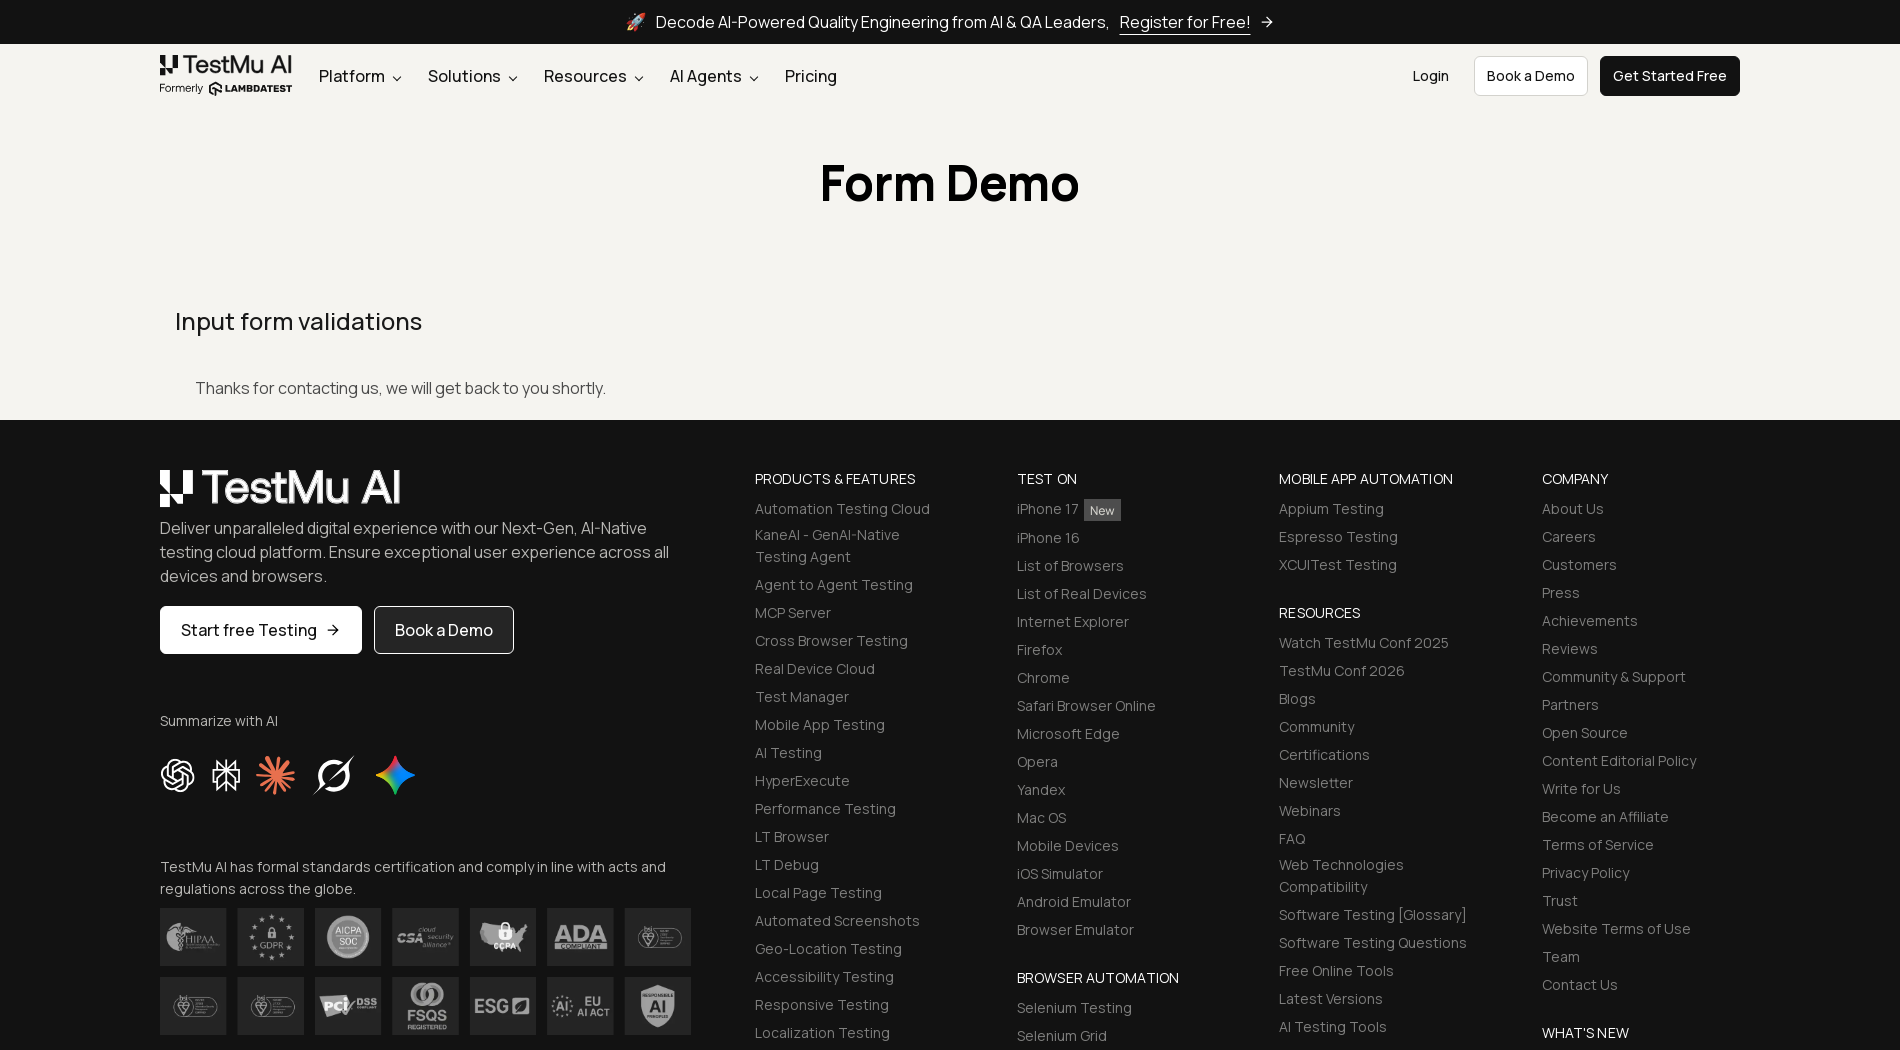